Tests product sorting functionality on an e-commerce shop page by iterating through different sort options and scrolling through results

Starting URL: https://feellio-cuisine-demo.mybigcommerce.com/shop-all/

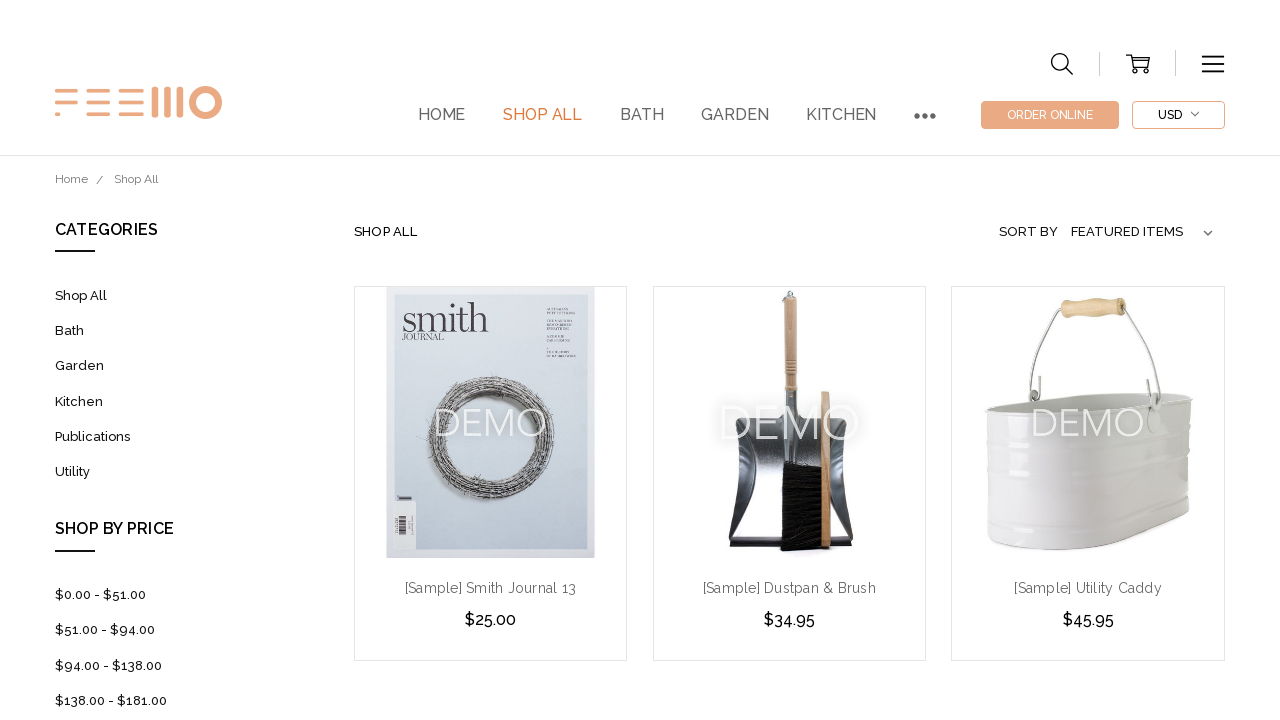

Clicked on Shop All link at (543, 115) on a:has-text("Shop All")
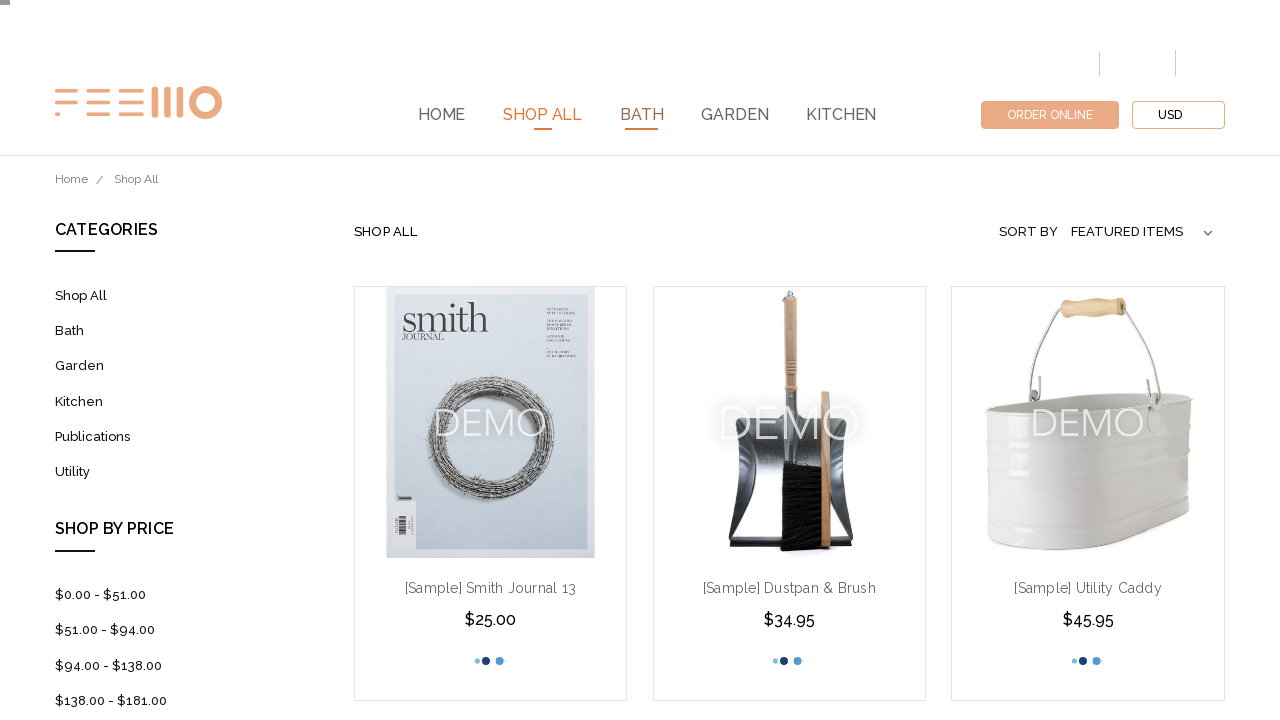

Selected sorting option at index 0 on select
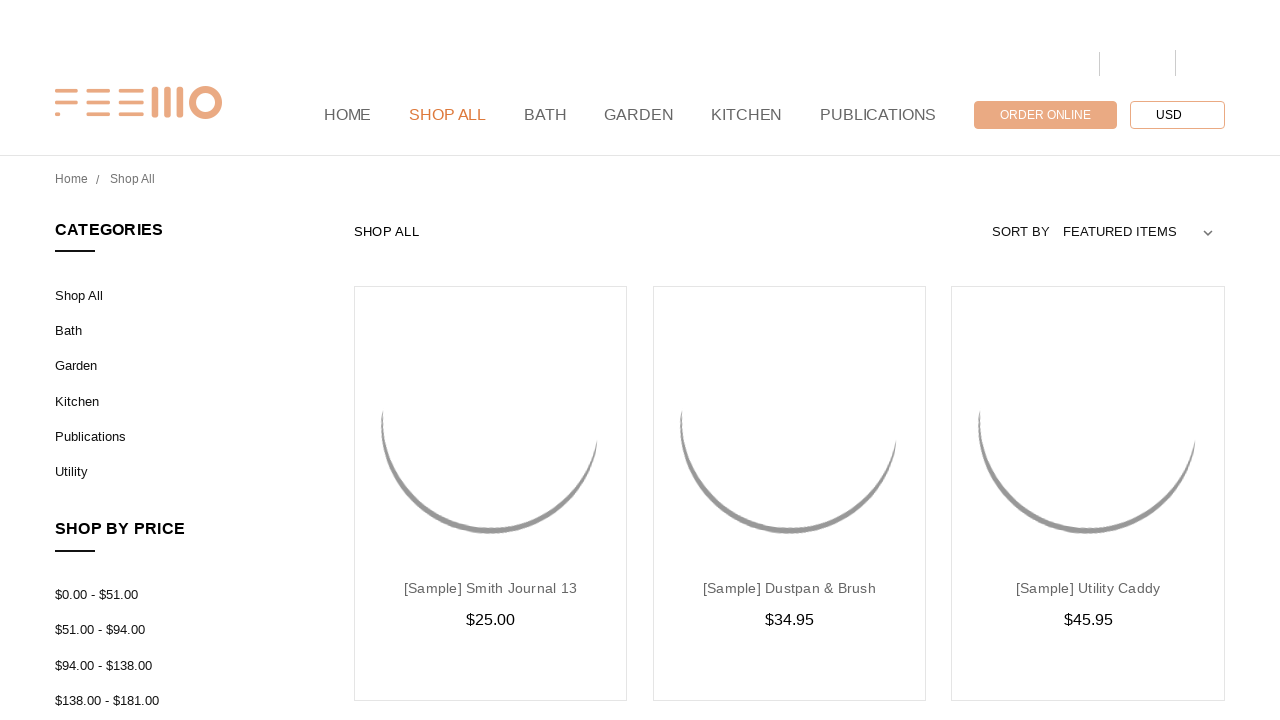

Scrolled to 600px
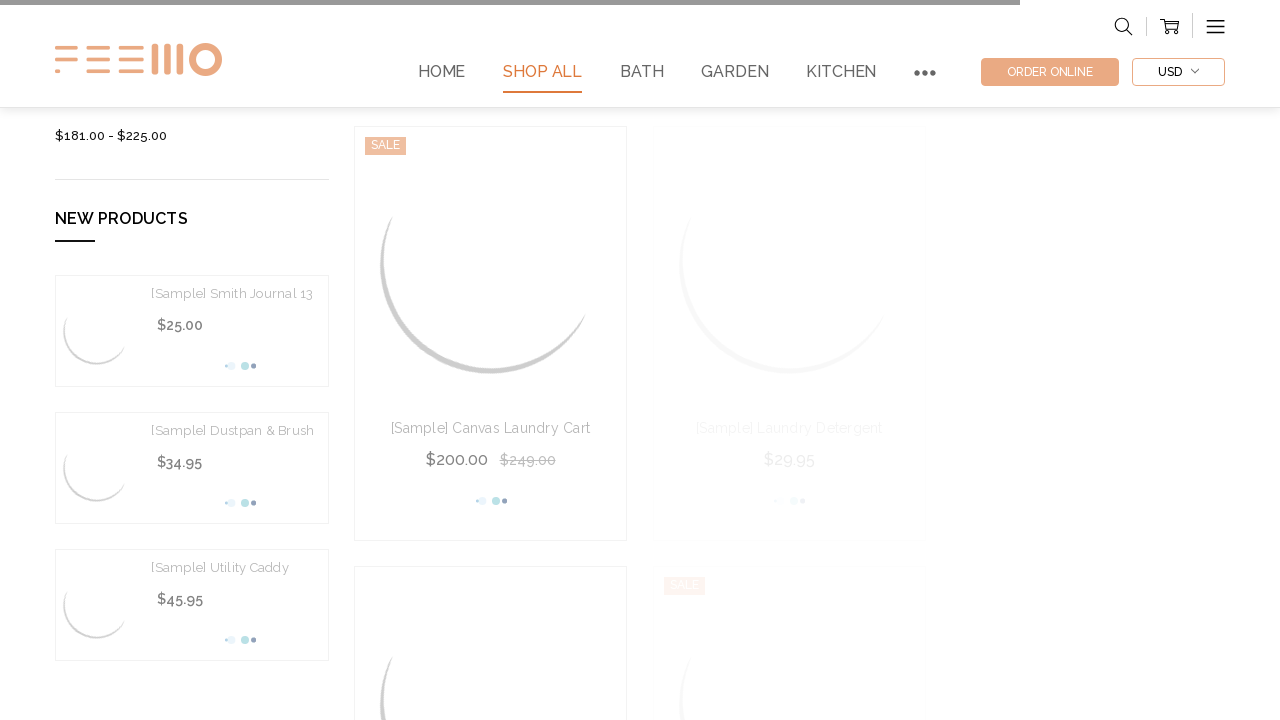

Waited 1 second for content to load
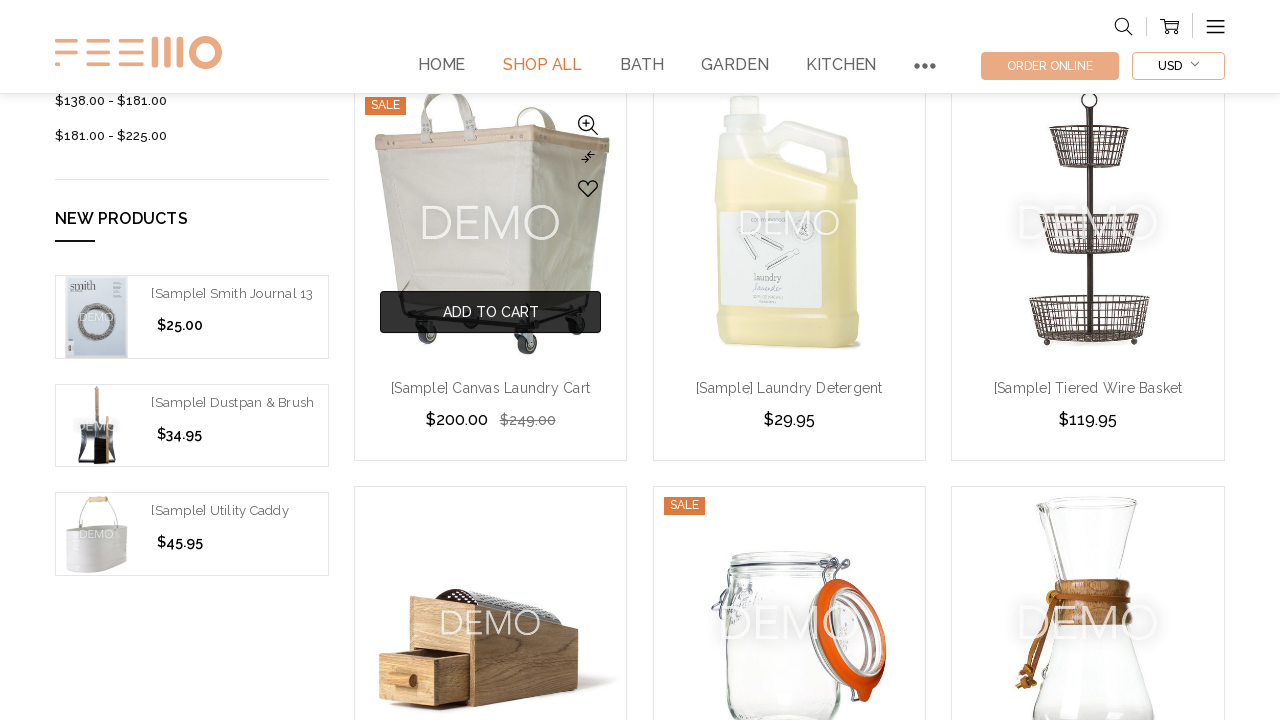

Scrolled to 1200px
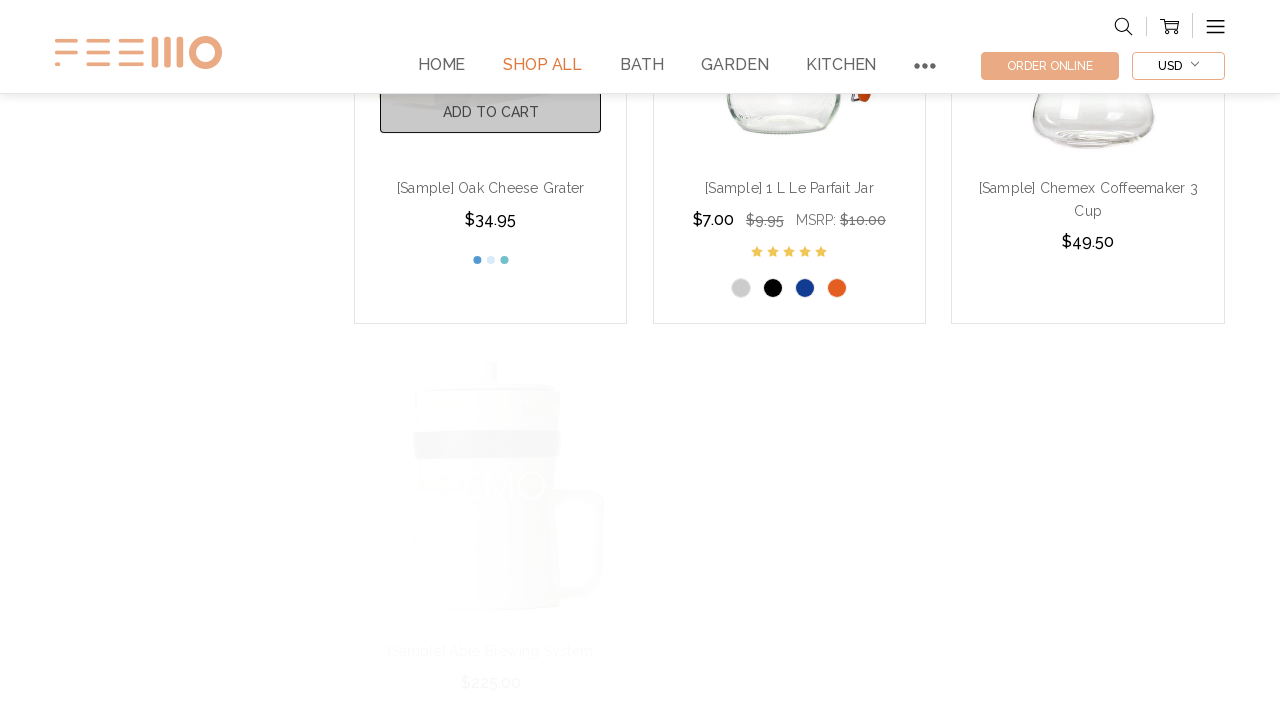

Waited 1 second for content to load
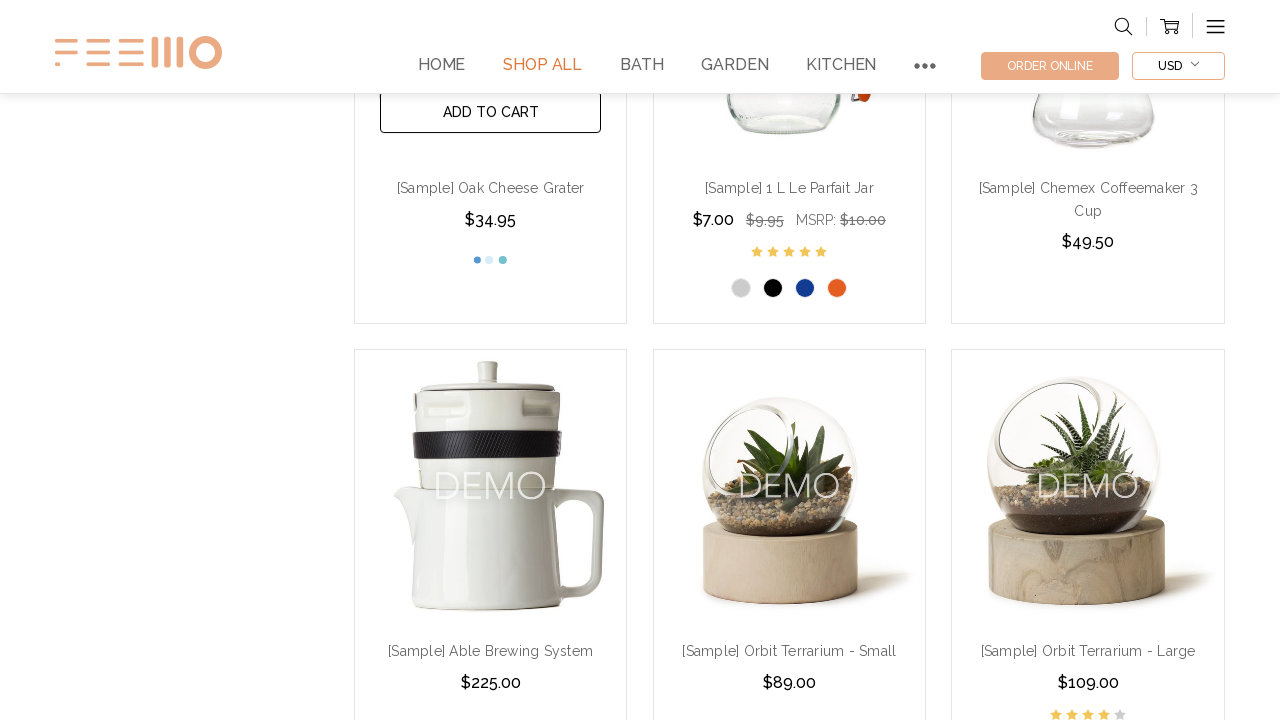

Scrolled to 1800px
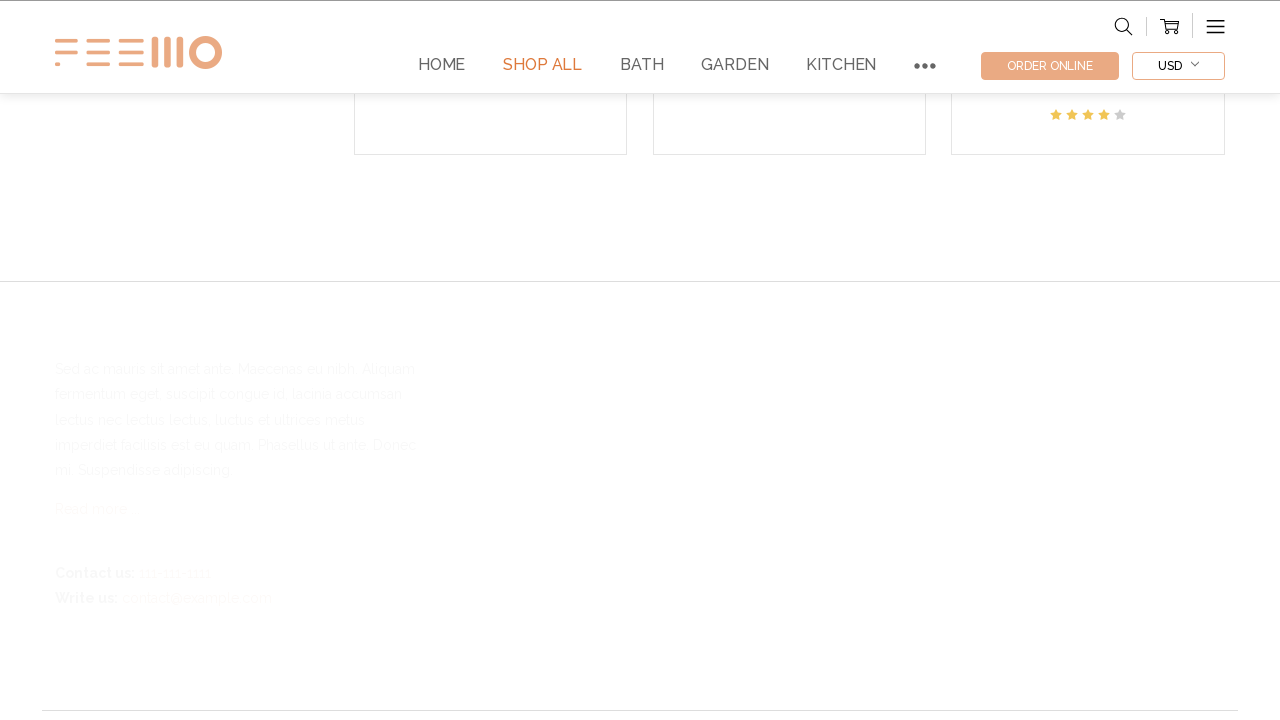

Waited 1 second for content to load
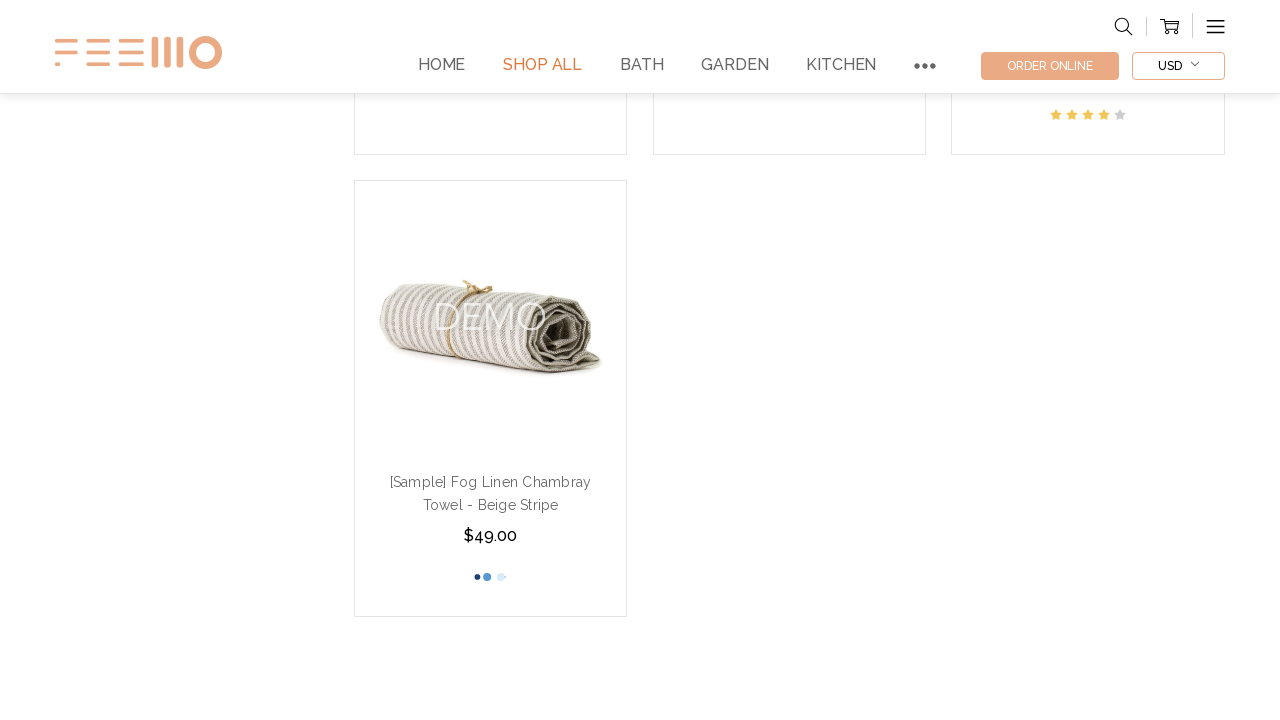

Selected sorting option at index 1 on select
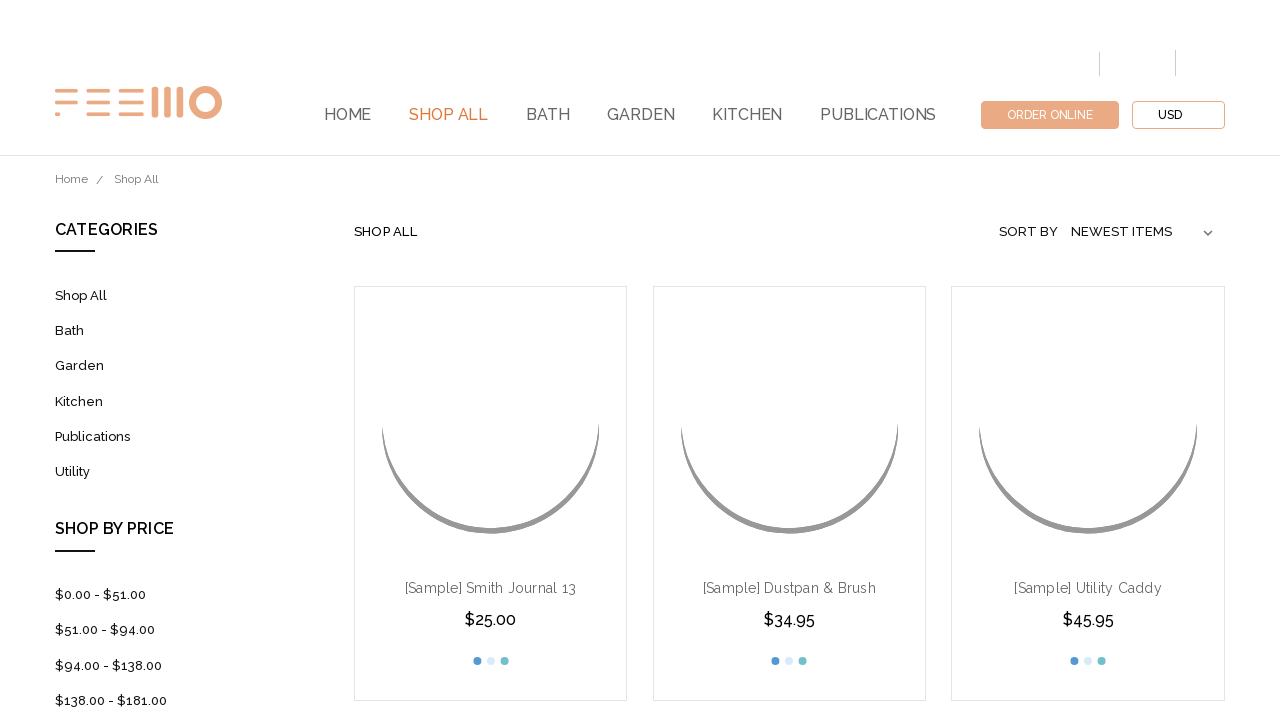

Scrolled to 600px
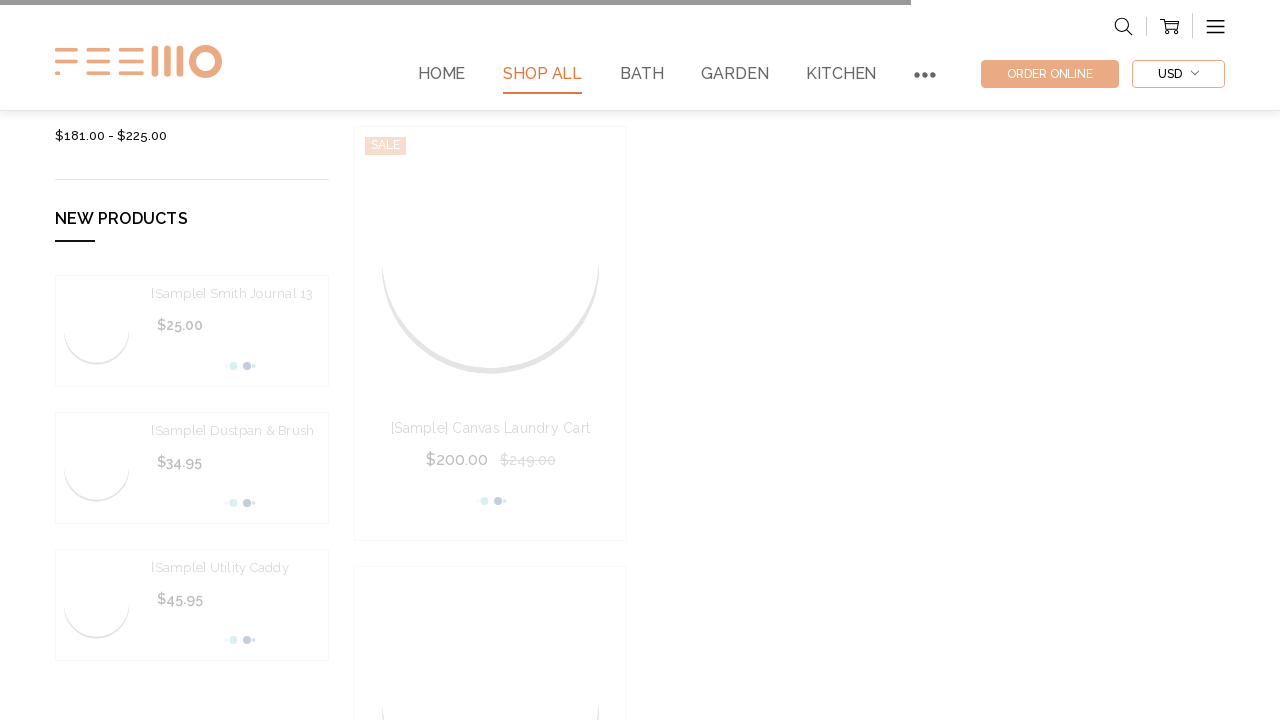

Waited 1 second for content to load
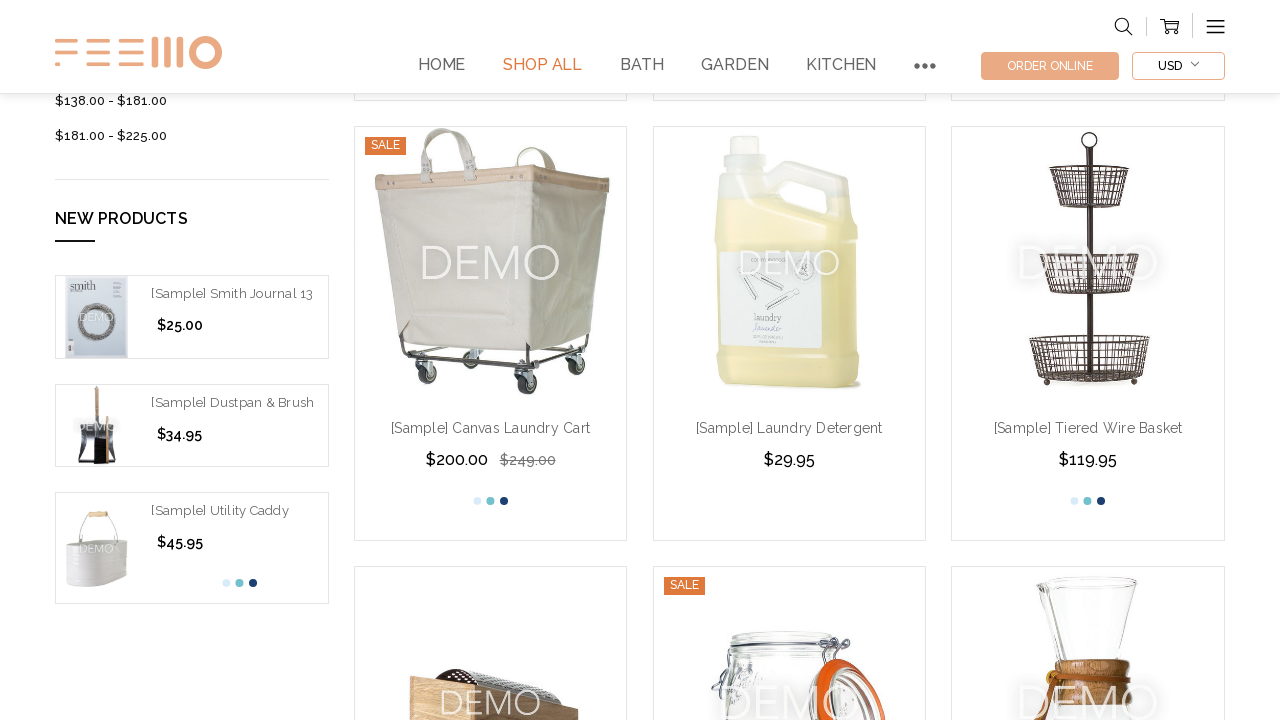

Scrolled to 1200px
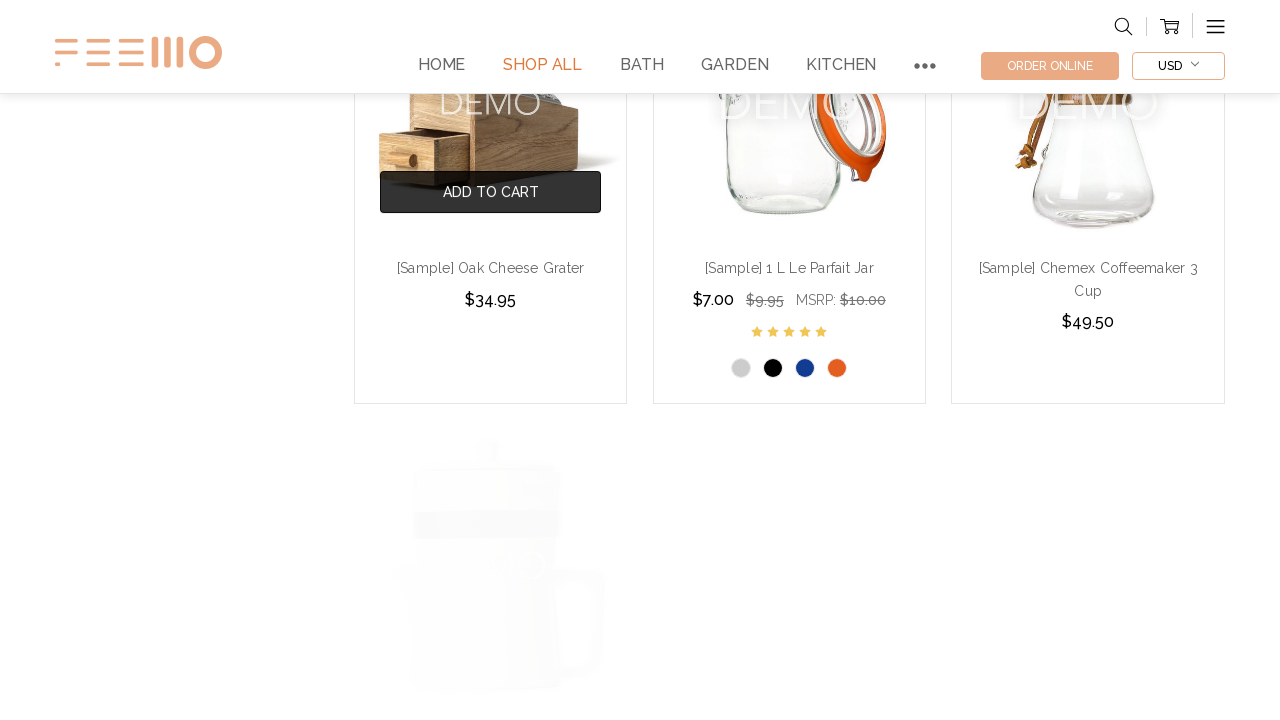

Waited 1 second for content to load
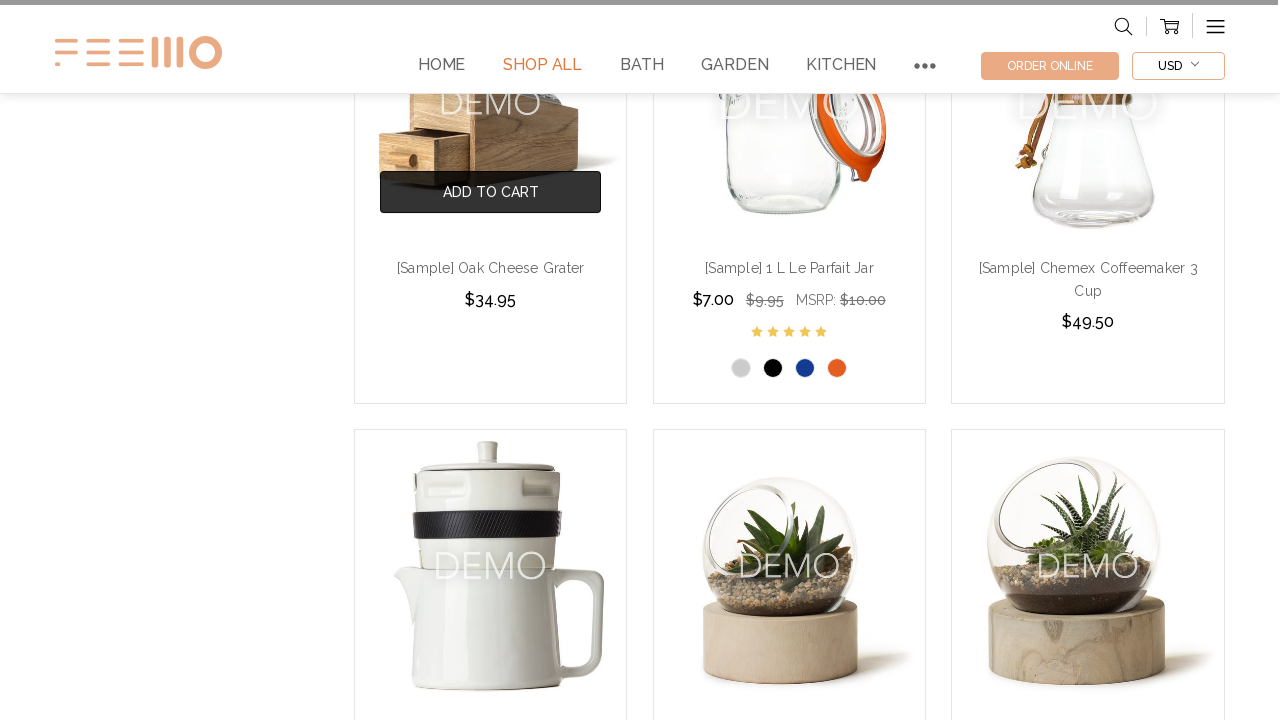

Scrolled to 1800px
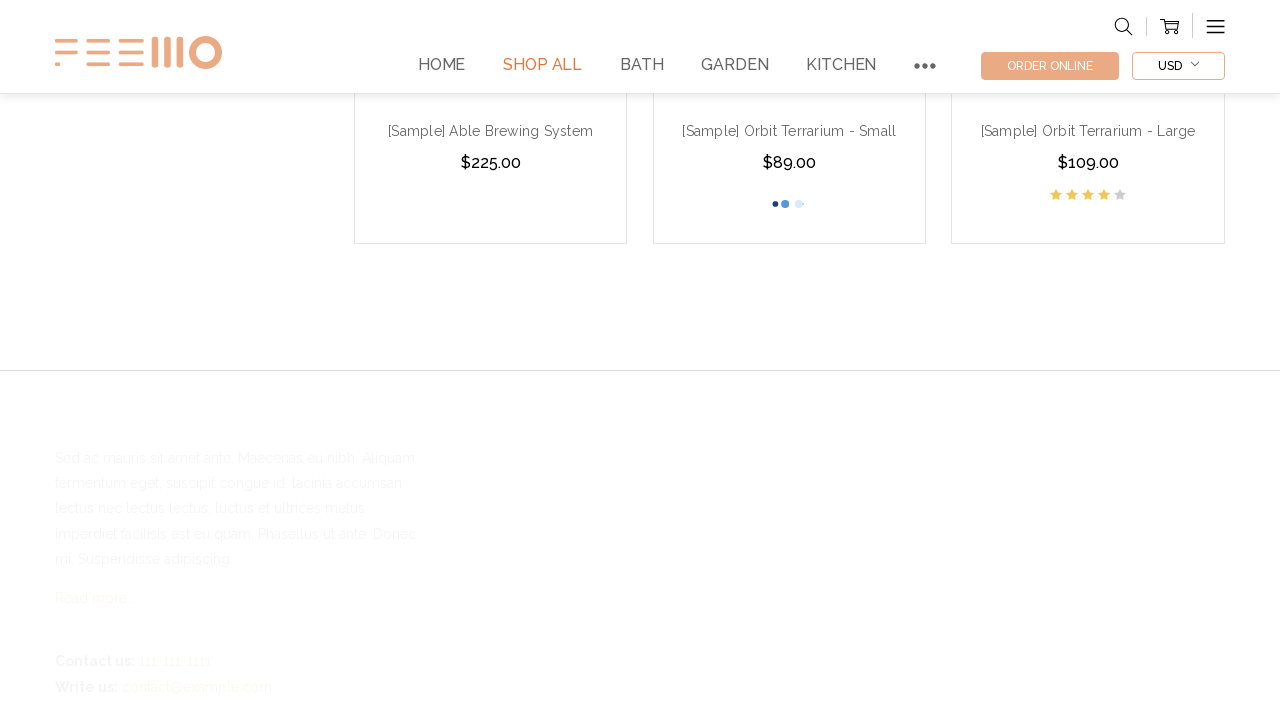

Waited 1 second for content to load
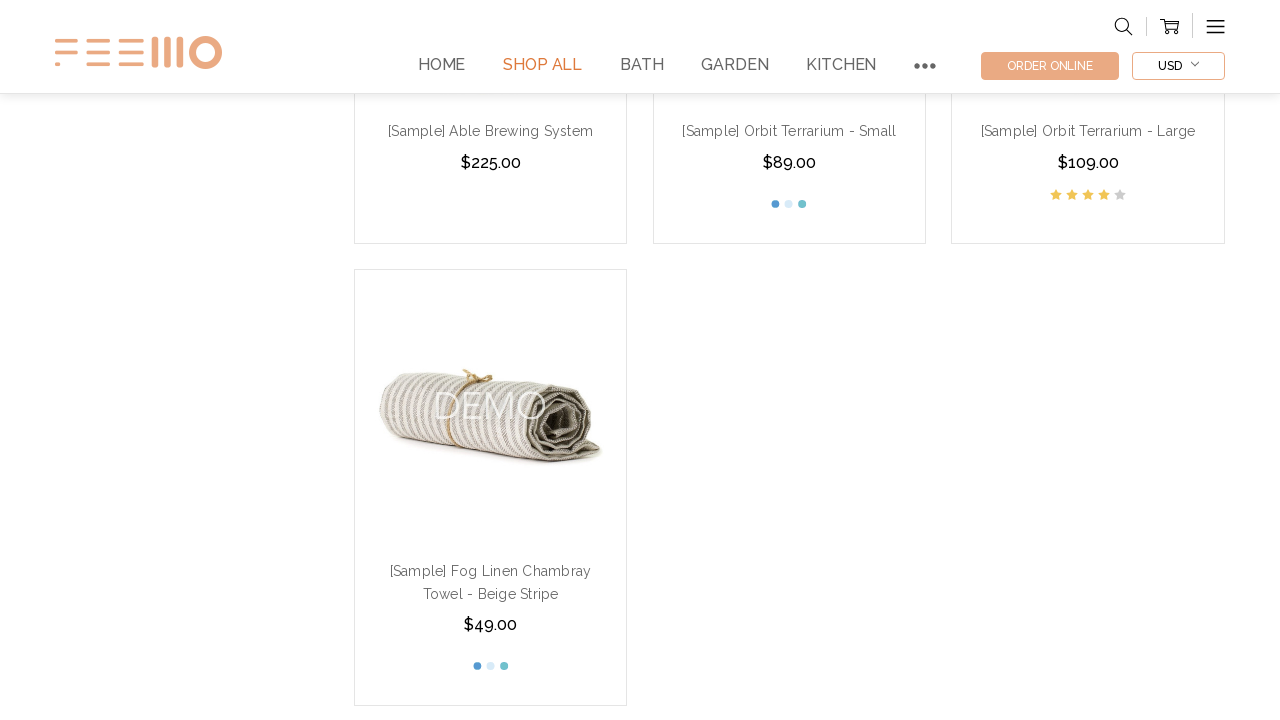

Selected sorting option at index 2 on select
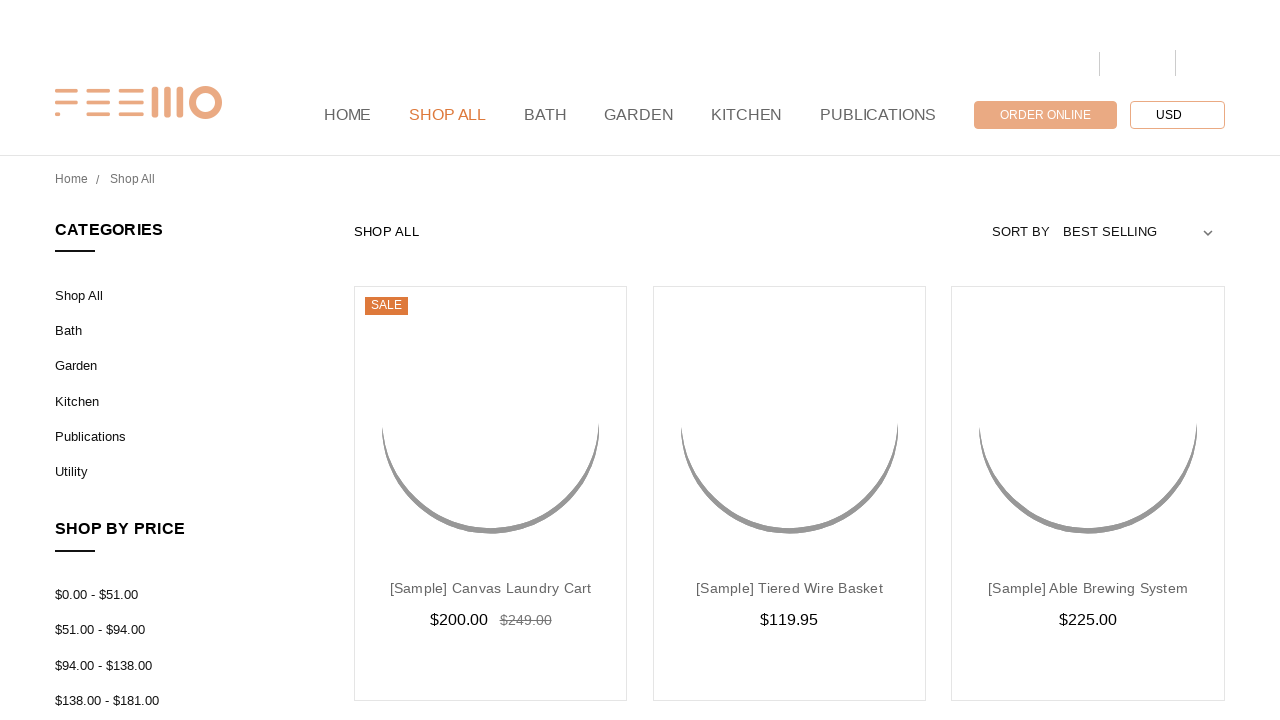

Scrolled to 600px
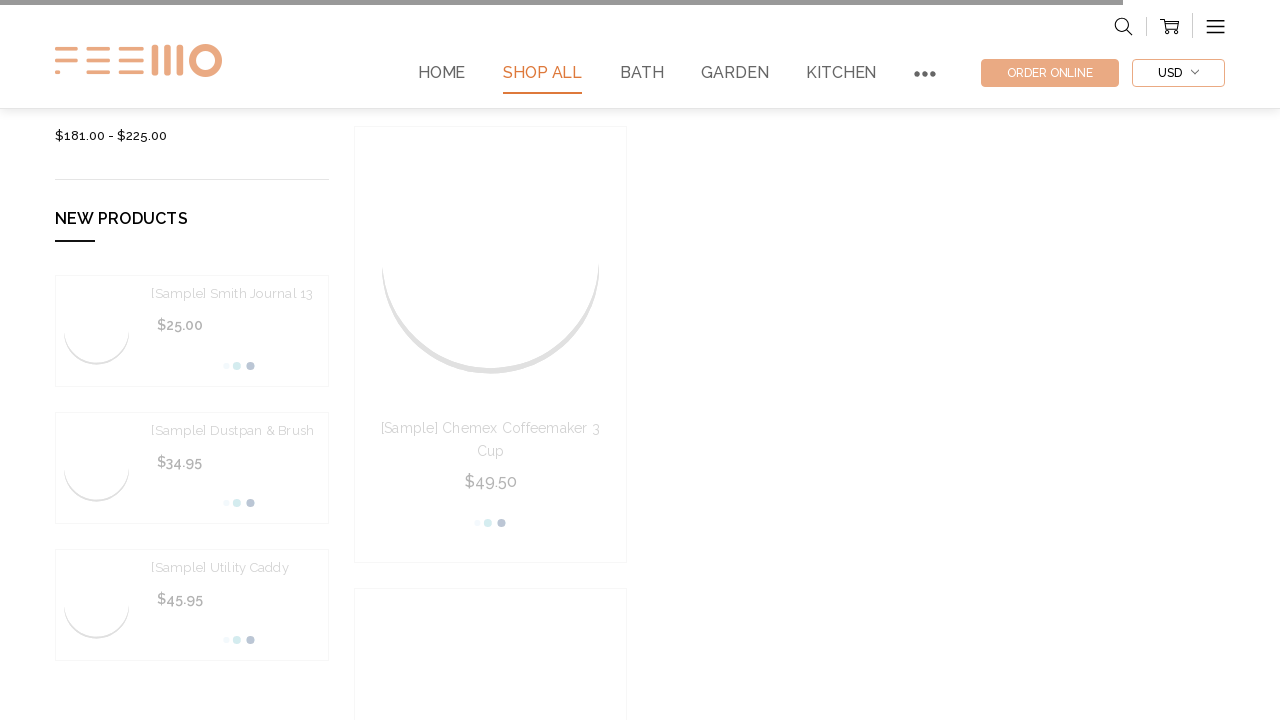

Waited 1 second for content to load
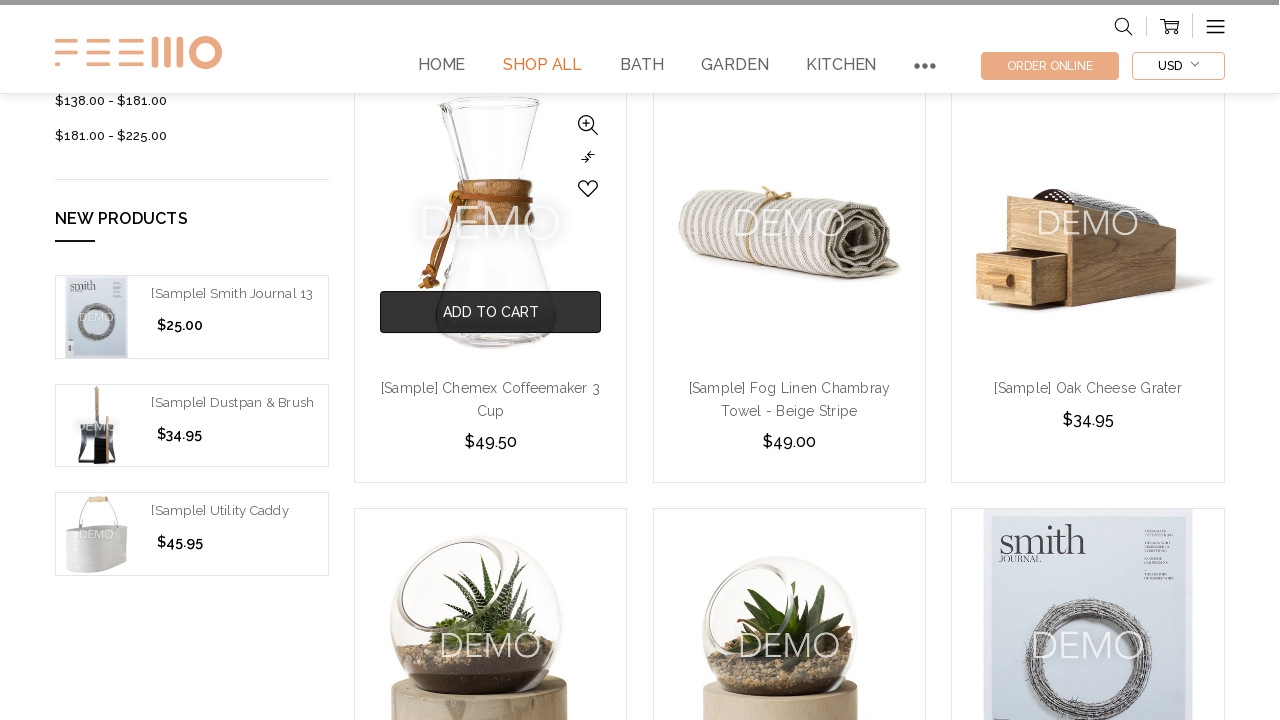

Scrolled to 1200px
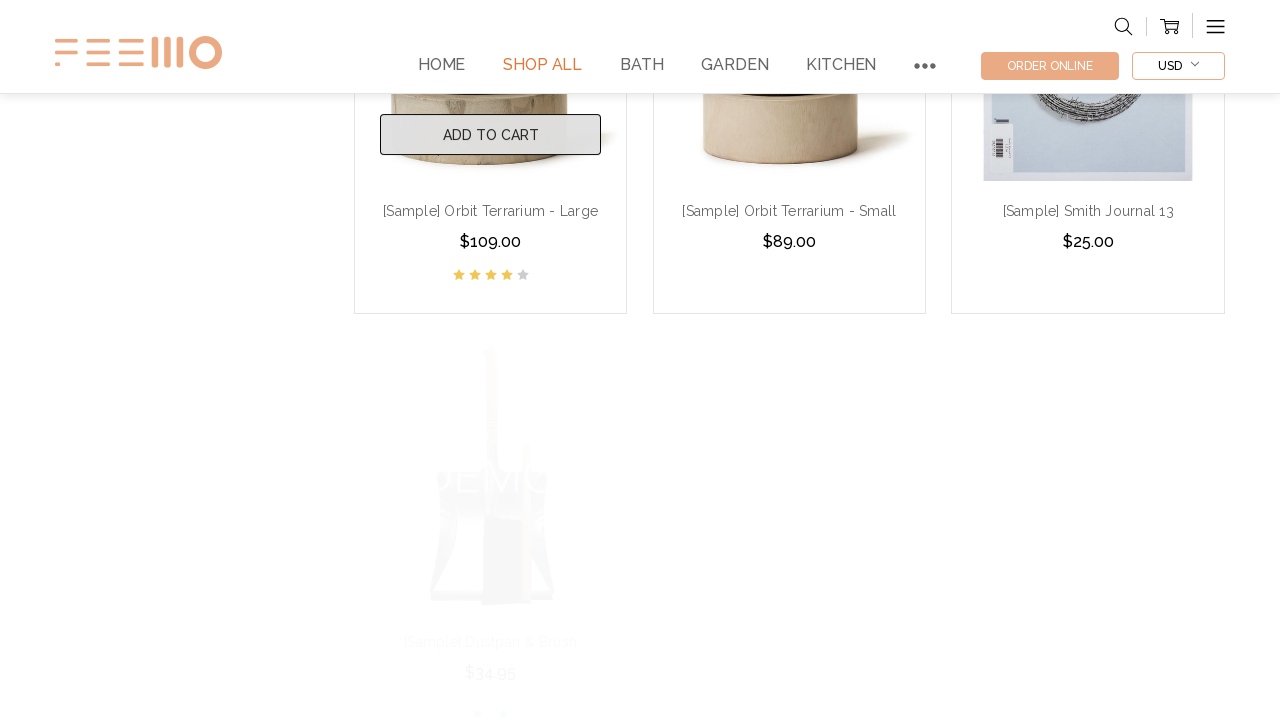

Waited 1 second for content to load
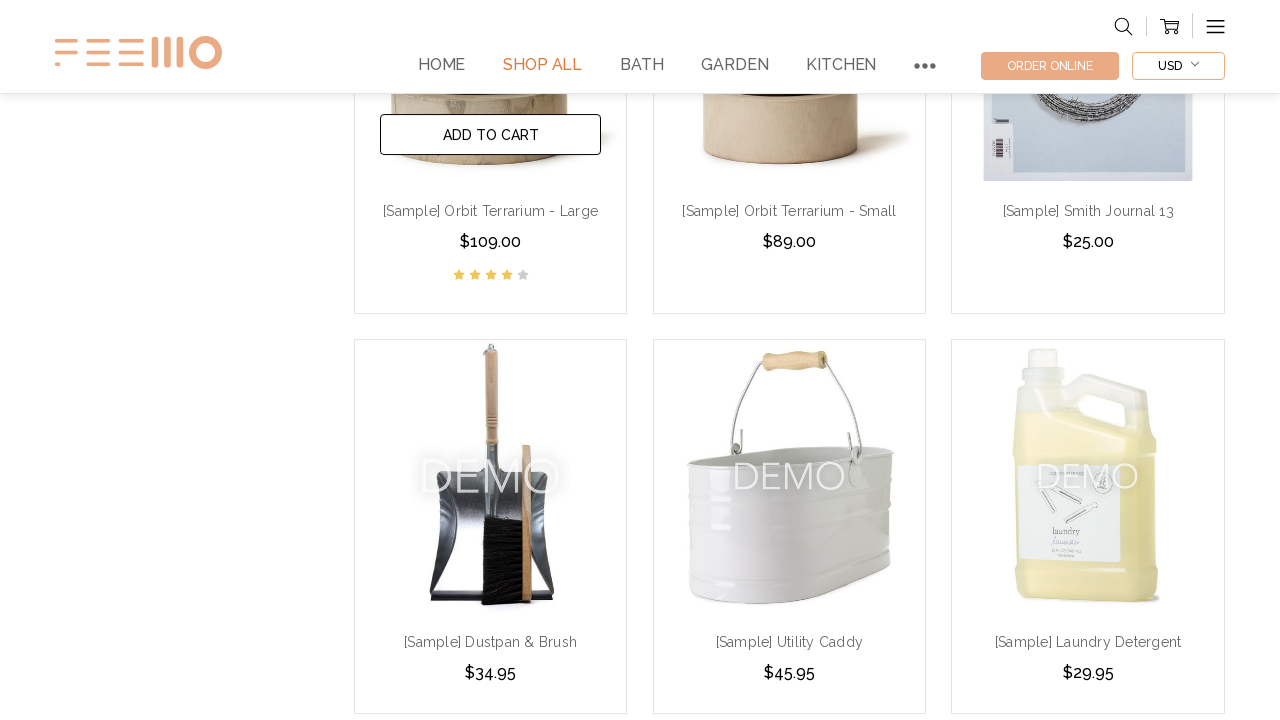

Scrolled to 1800px
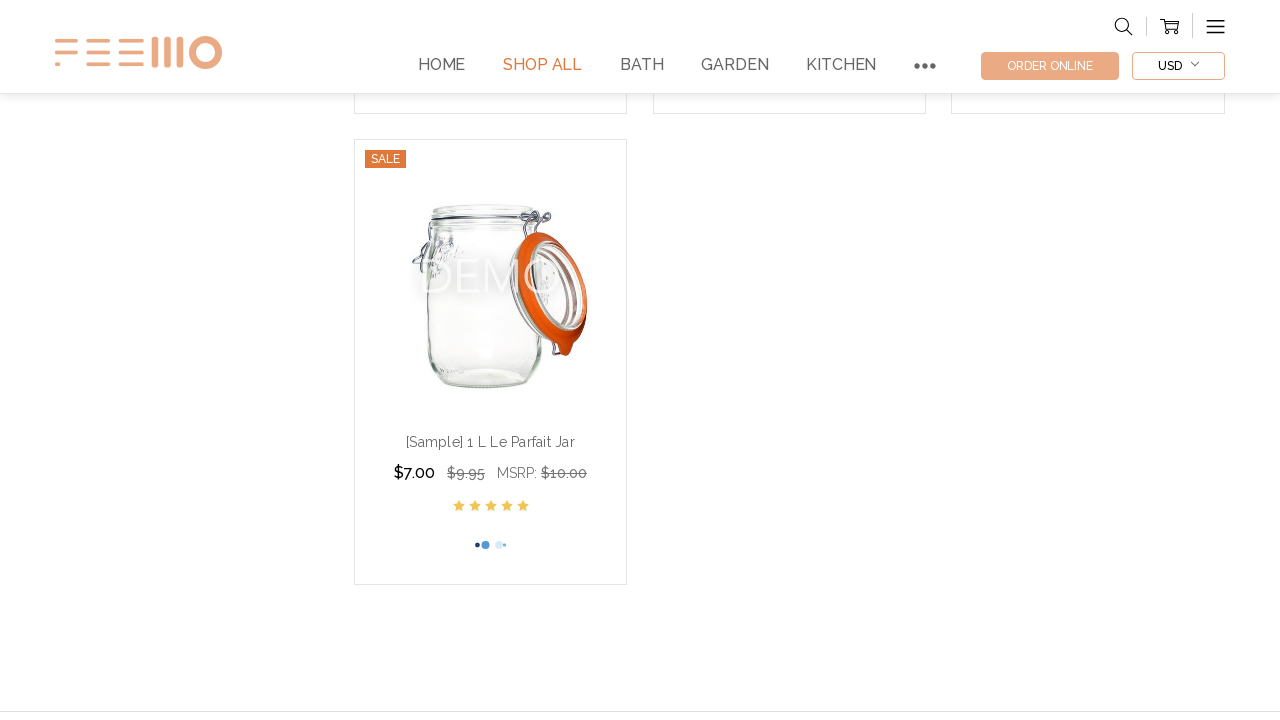

Waited 1 second for content to load
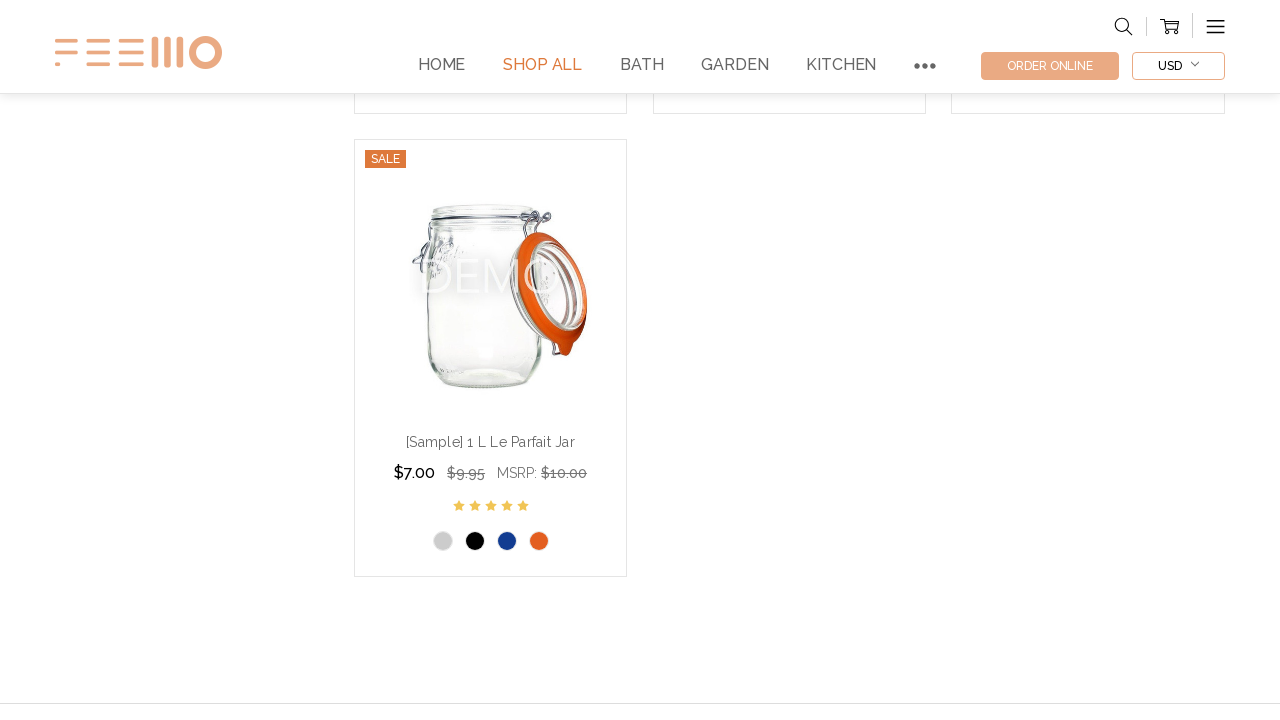

Selected sorting option at index 3 on select
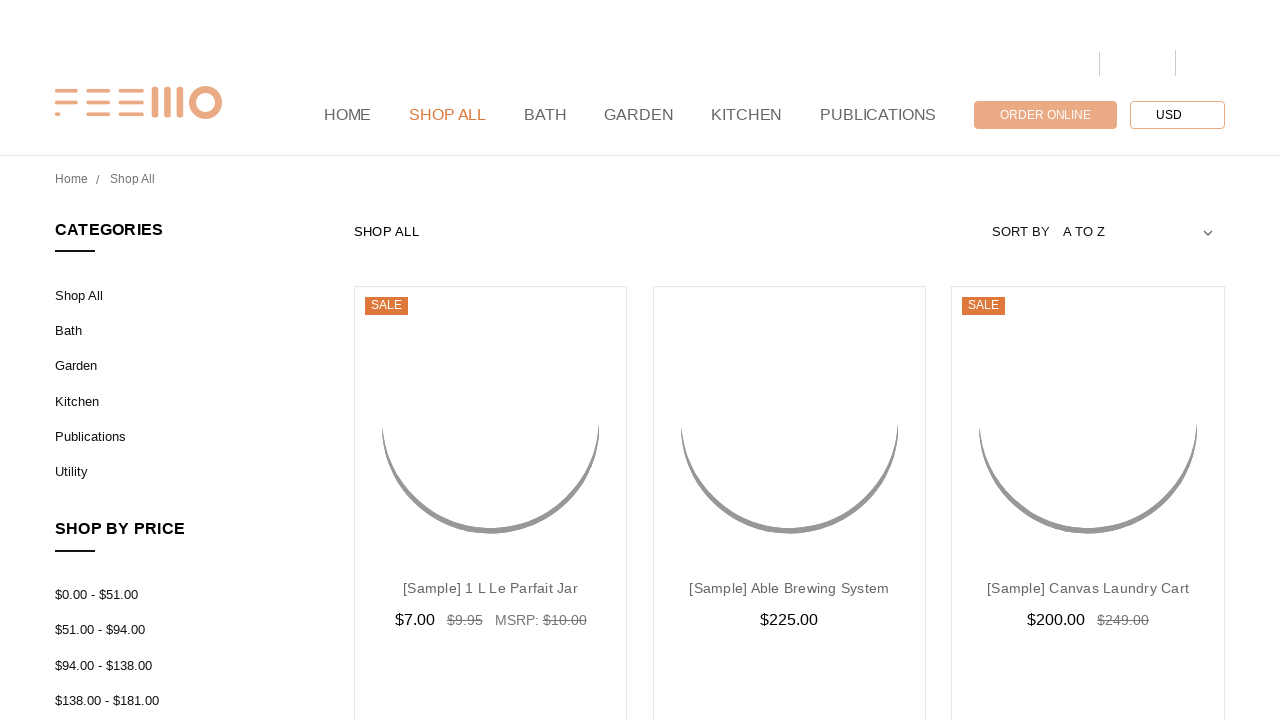

Scrolled to 600px
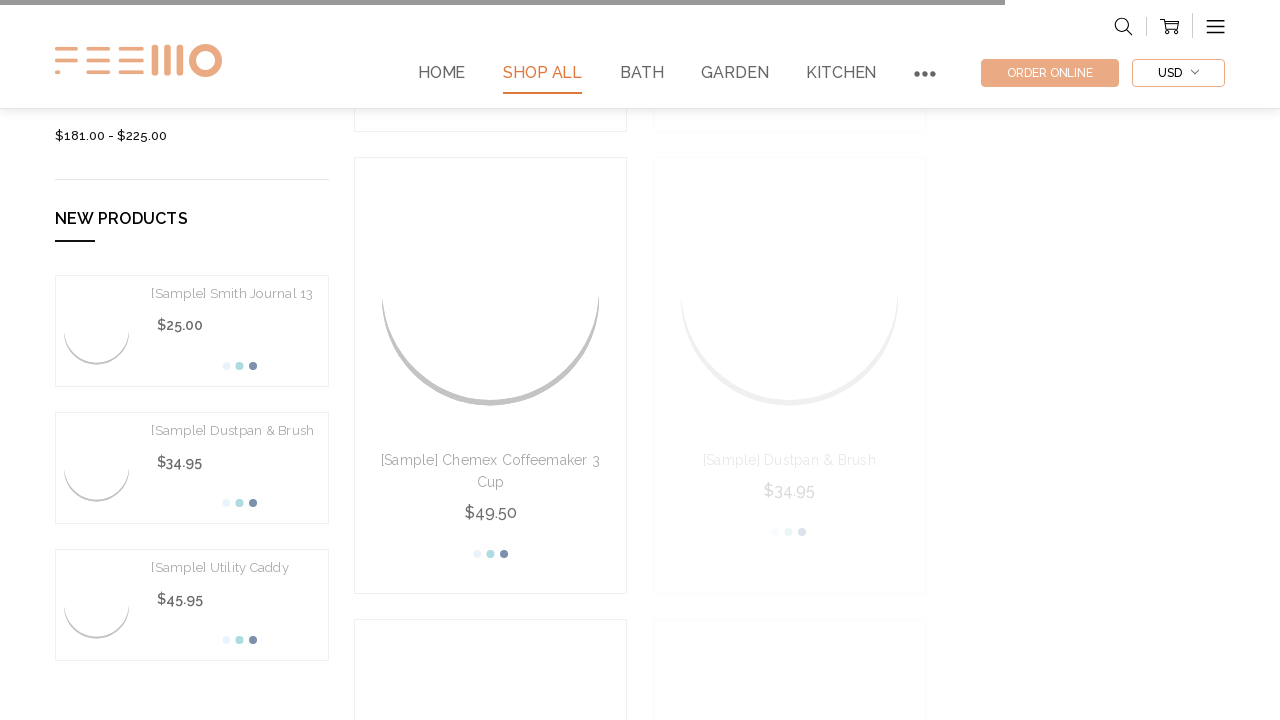

Waited 1 second for content to load
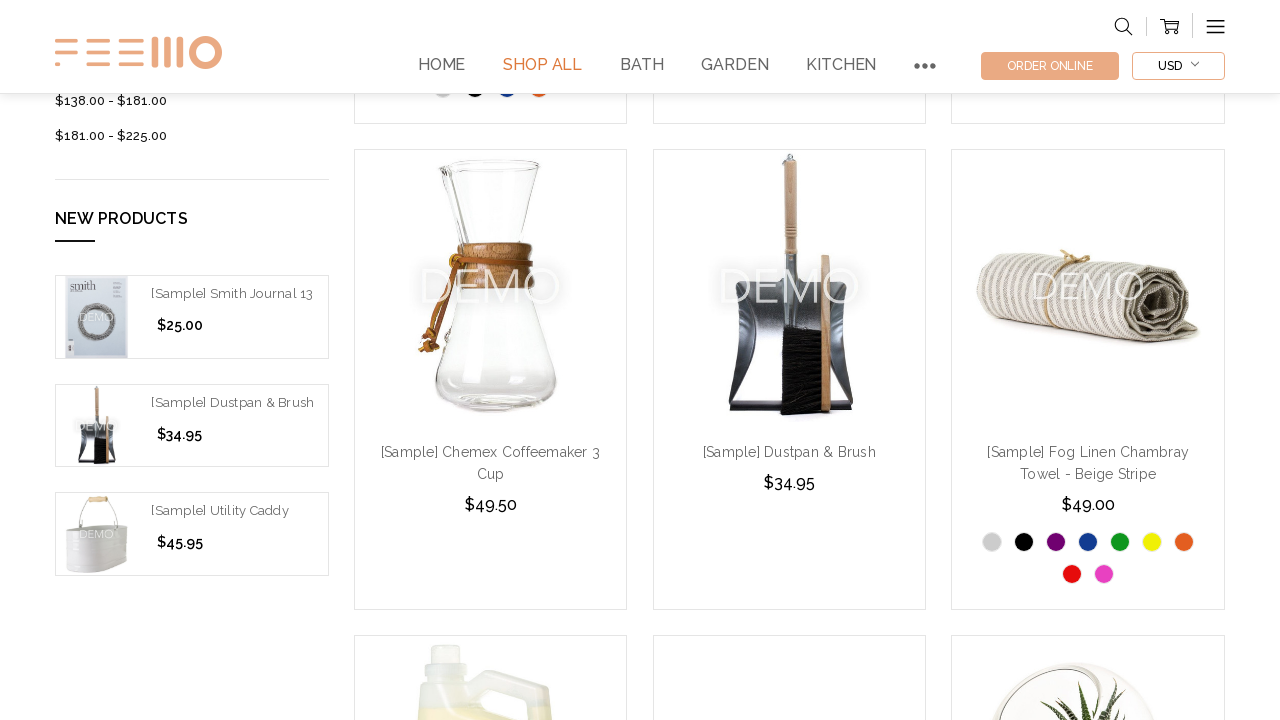

Scrolled to 1200px
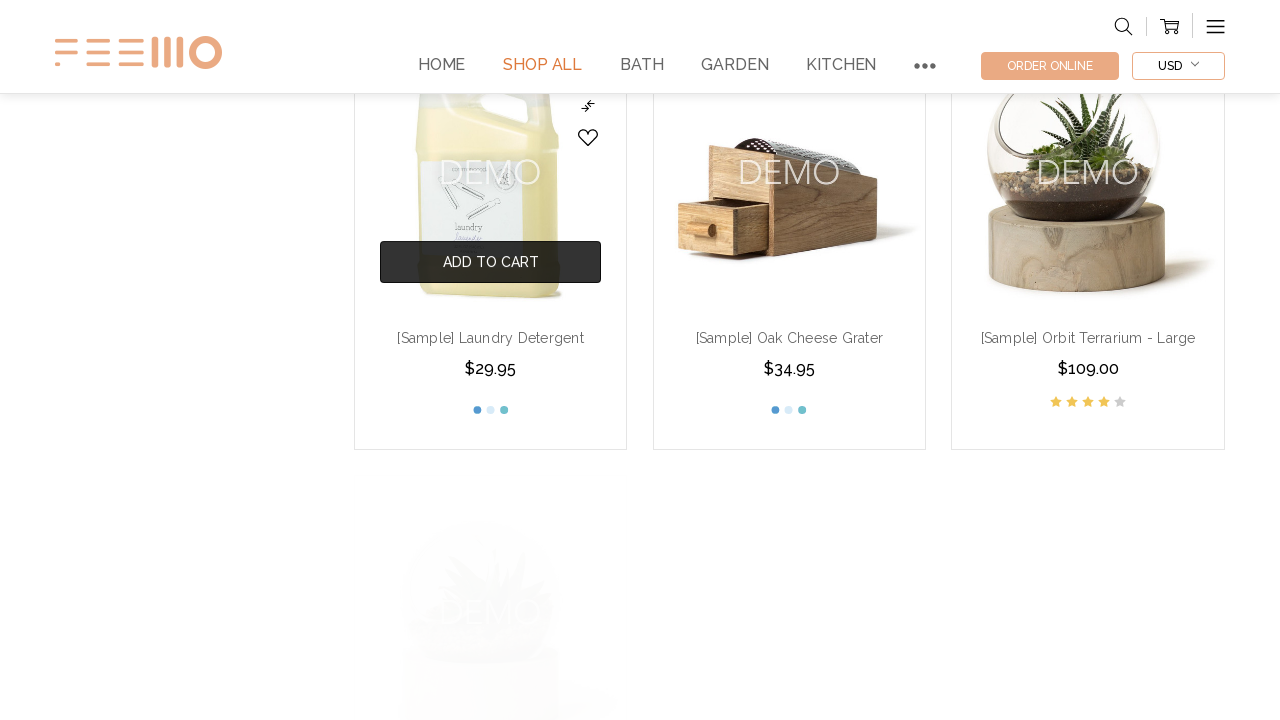

Waited 1 second for content to load
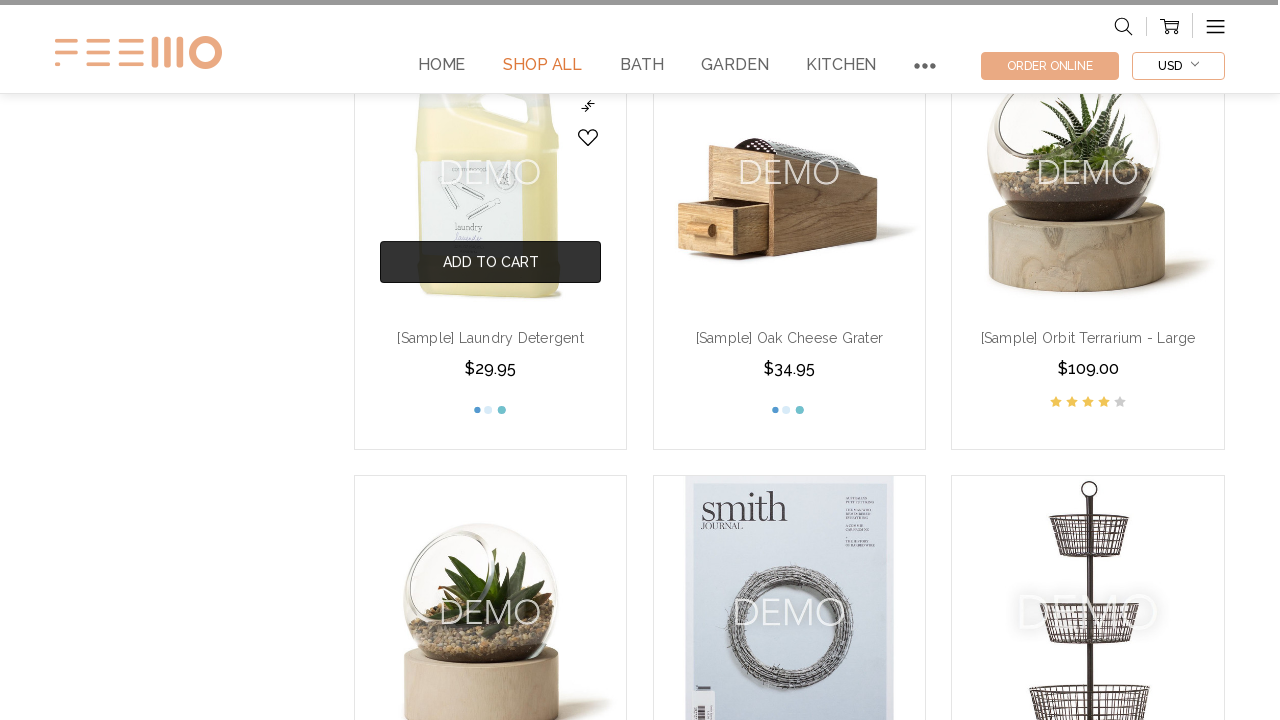

Scrolled to 1800px
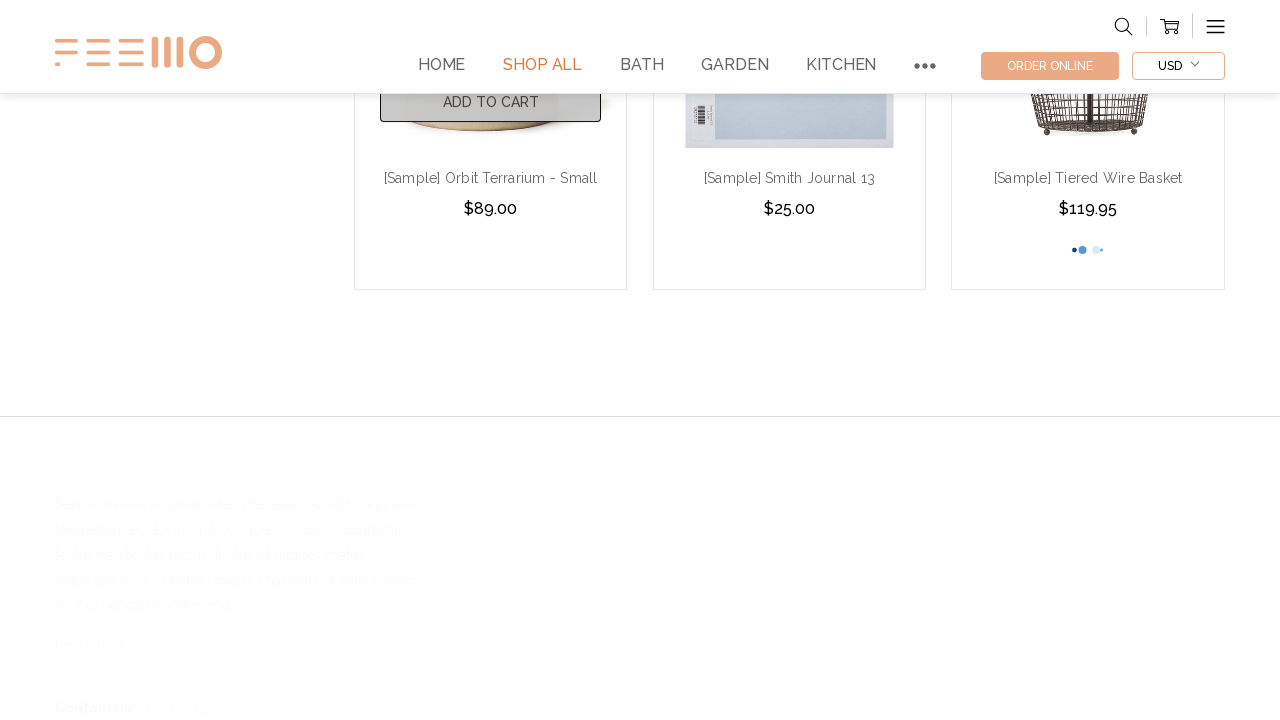

Waited 1 second for content to load
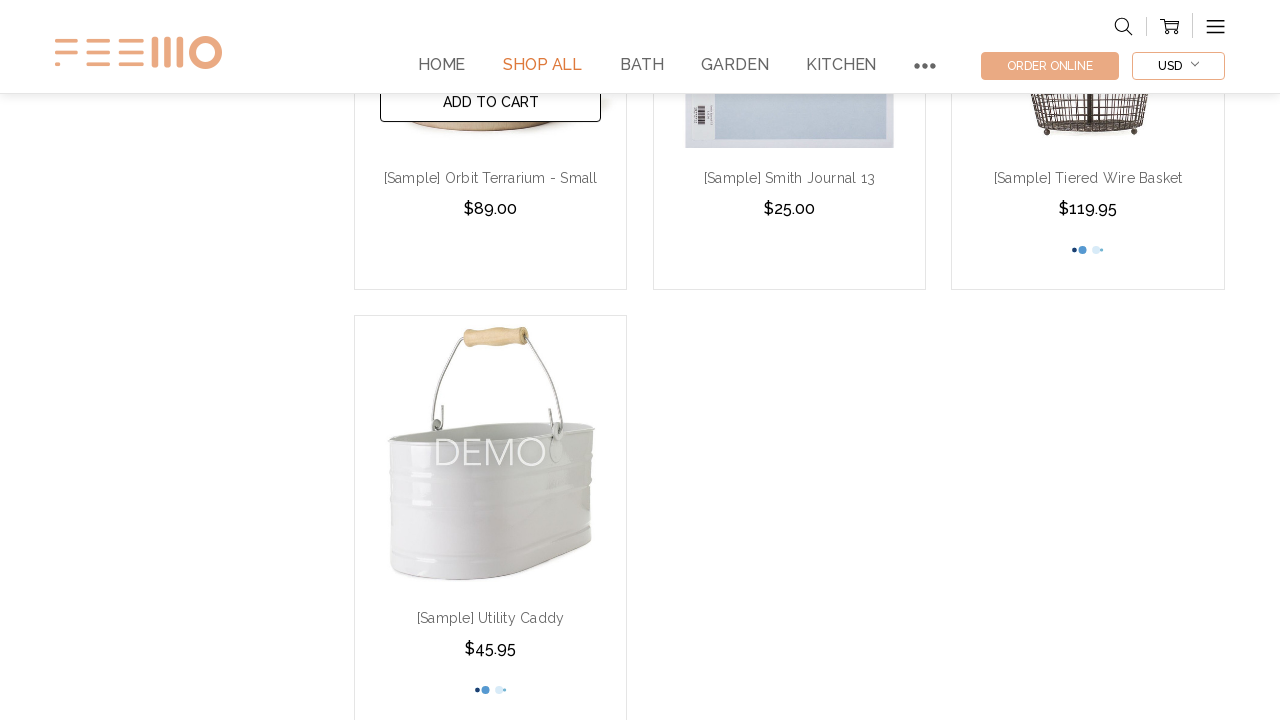

Selected sorting option at index 4 on select
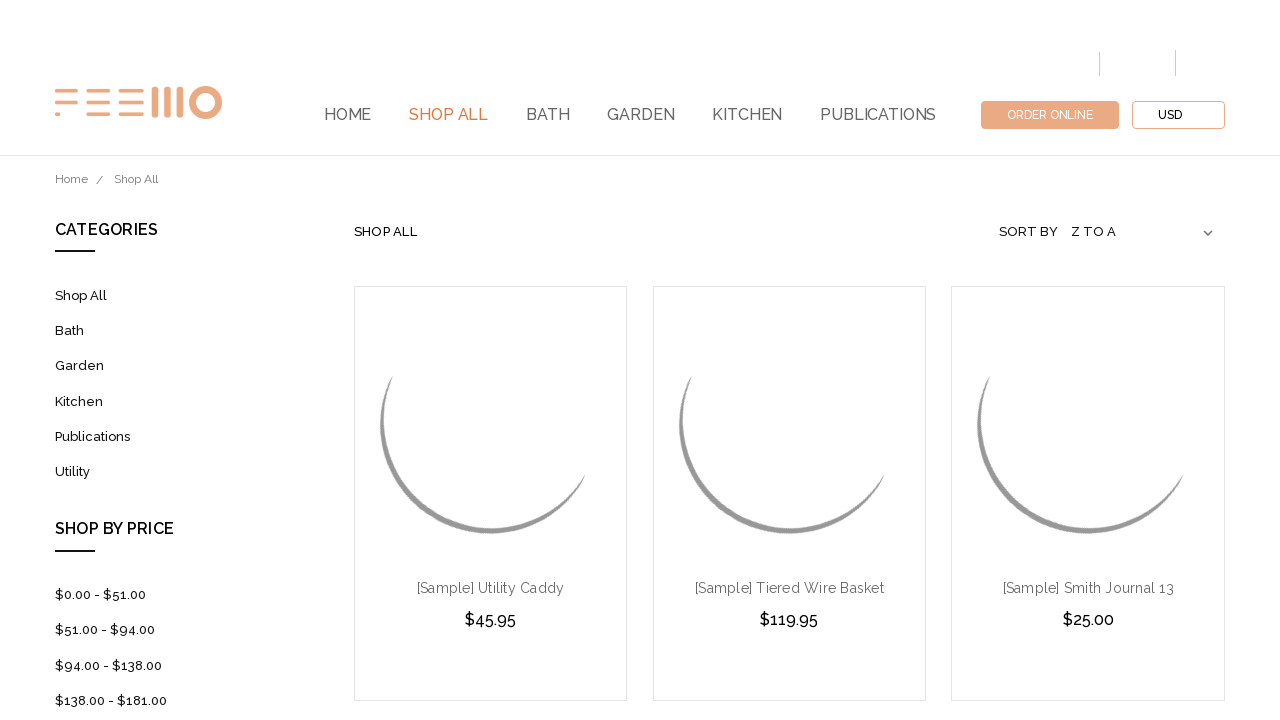

Scrolled to 600px
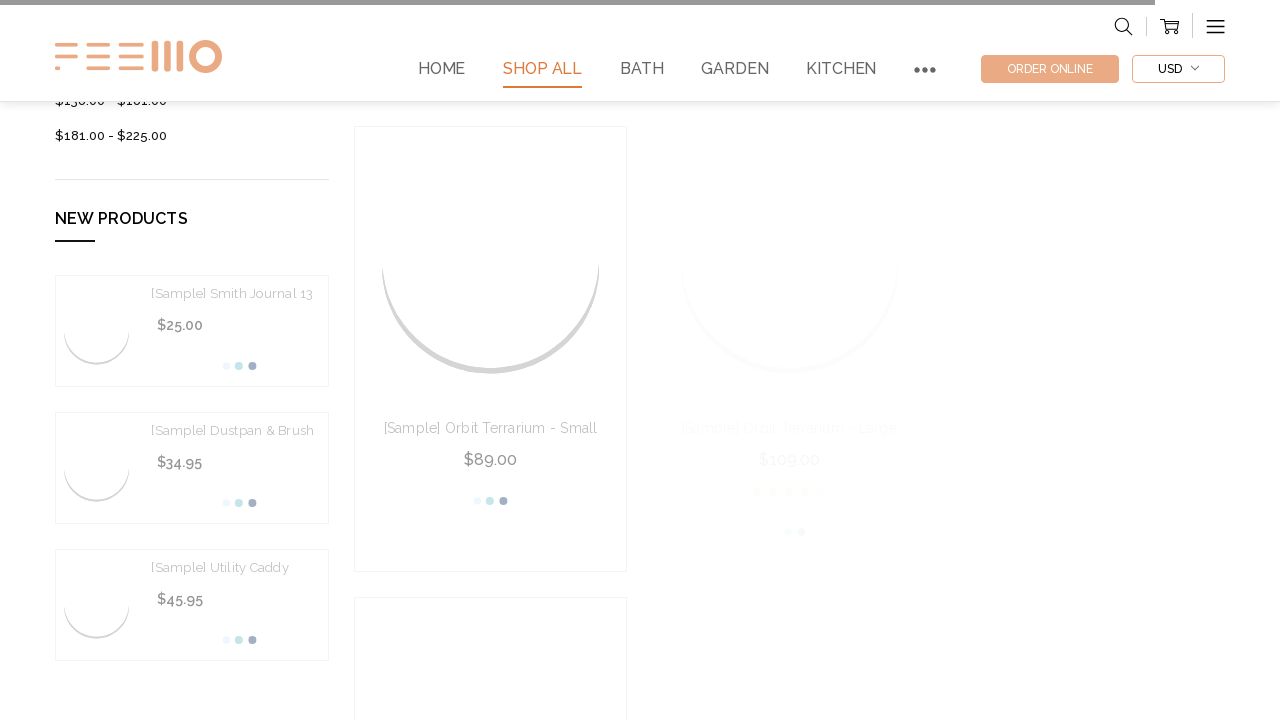

Waited 1 second for content to load
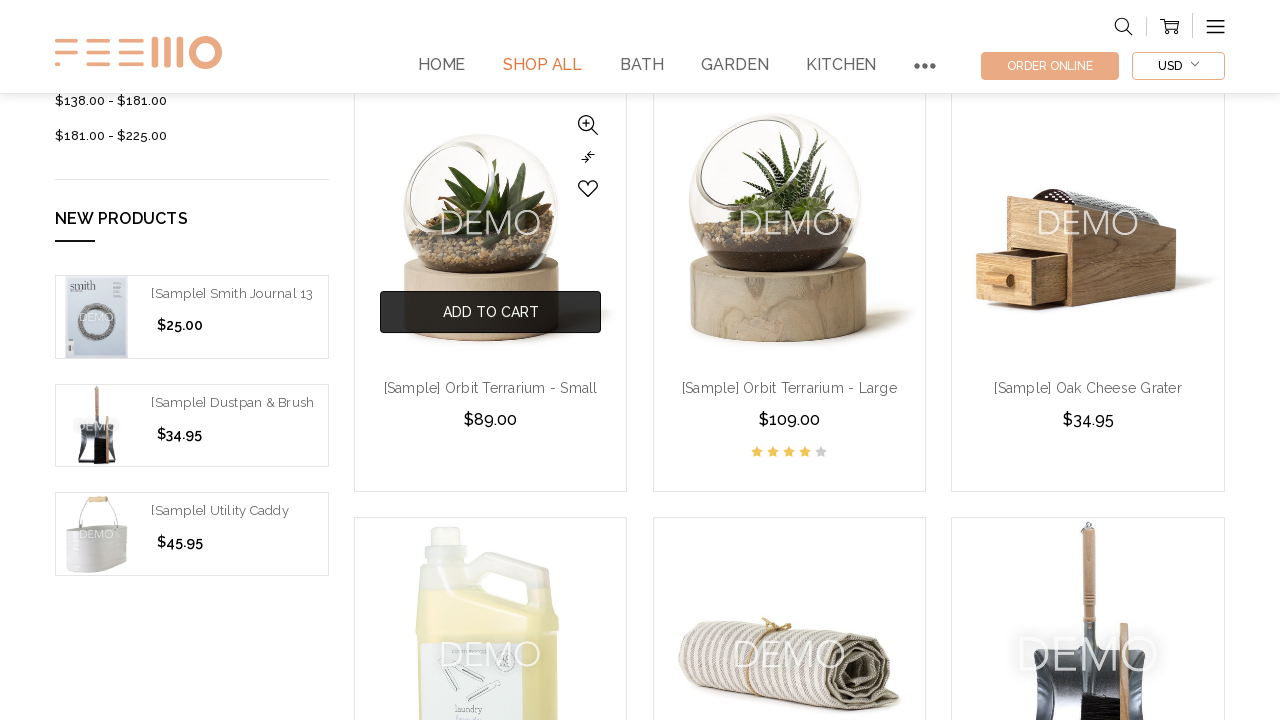

Scrolled to 1200px
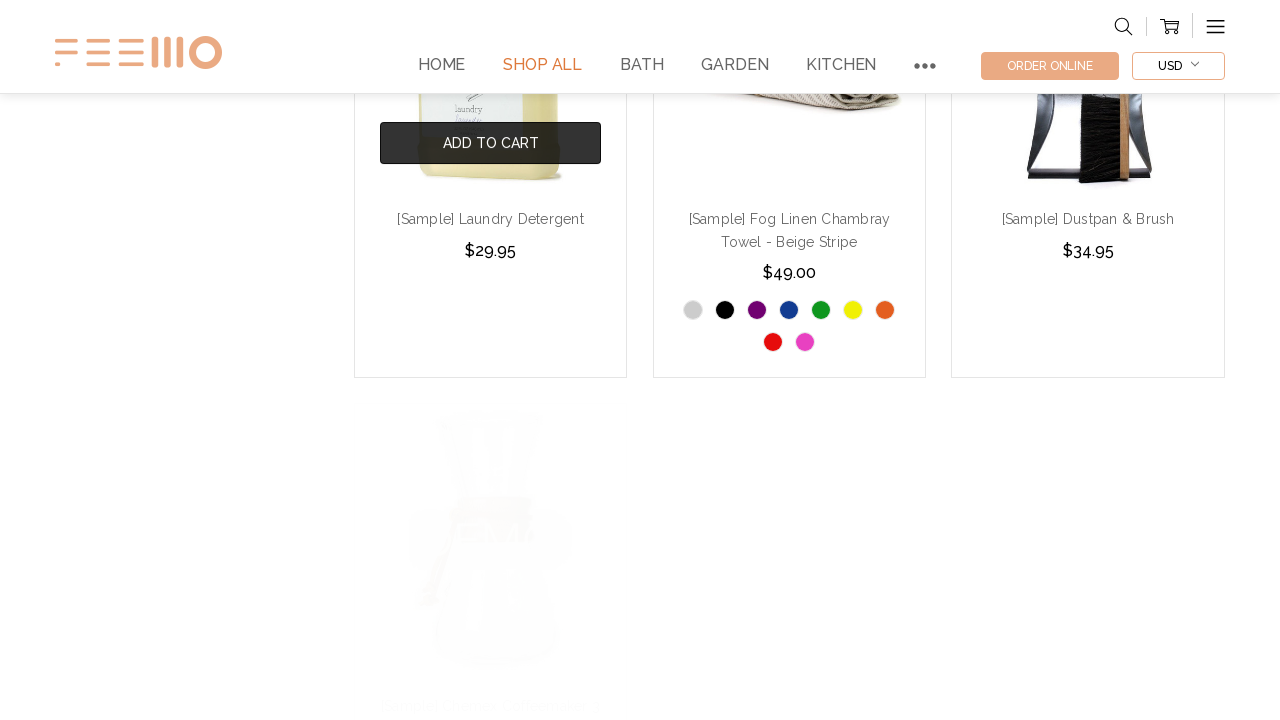

Waited 1 second for content to load
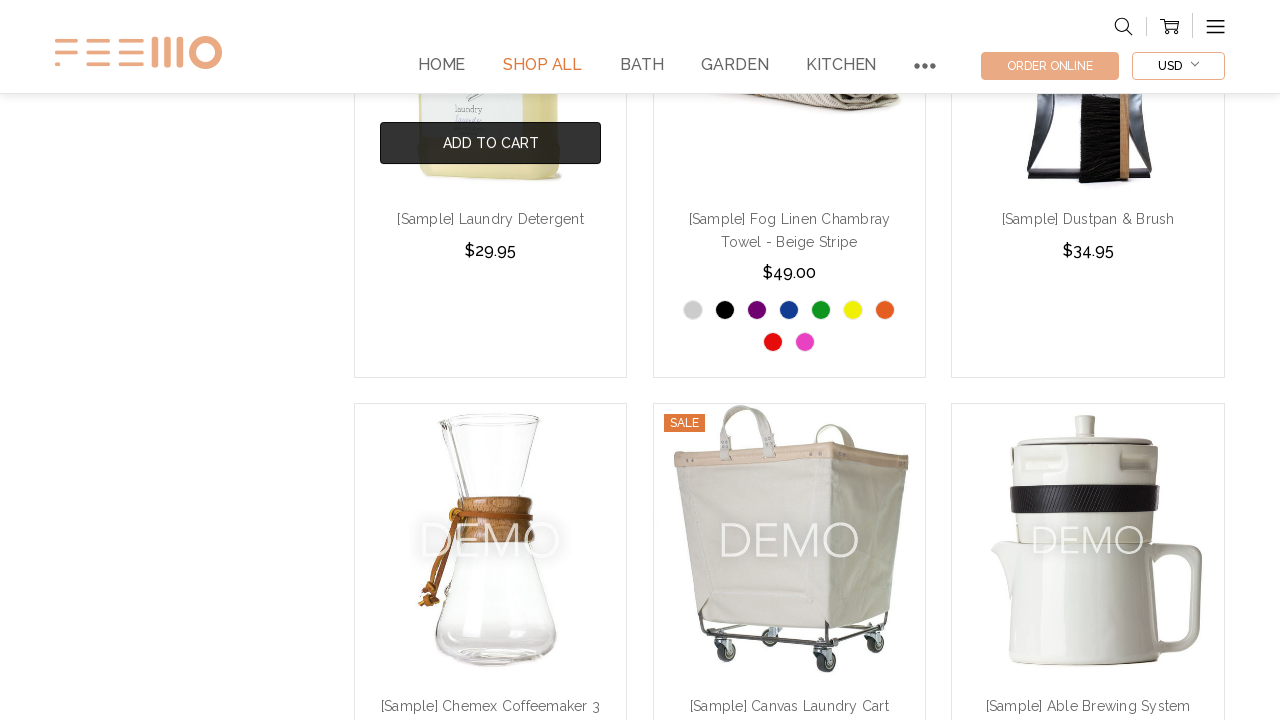

Scrolled to 1800px
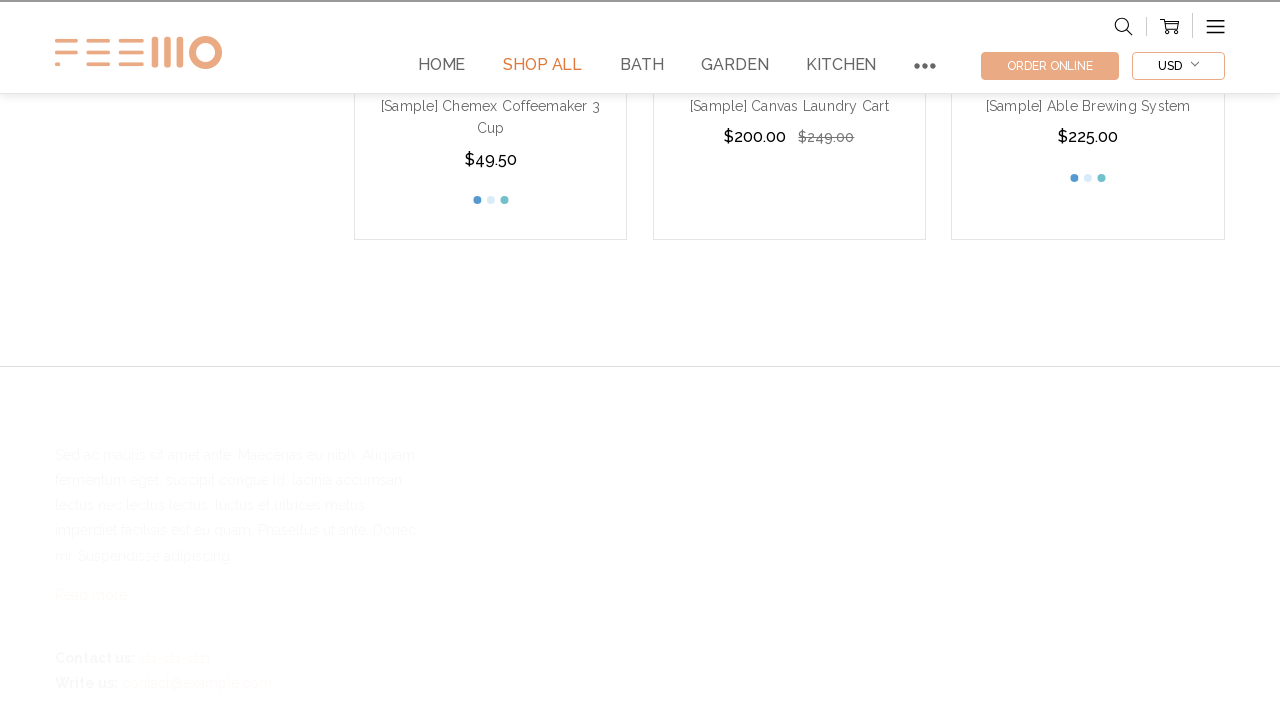

Waited 1 second for content to load
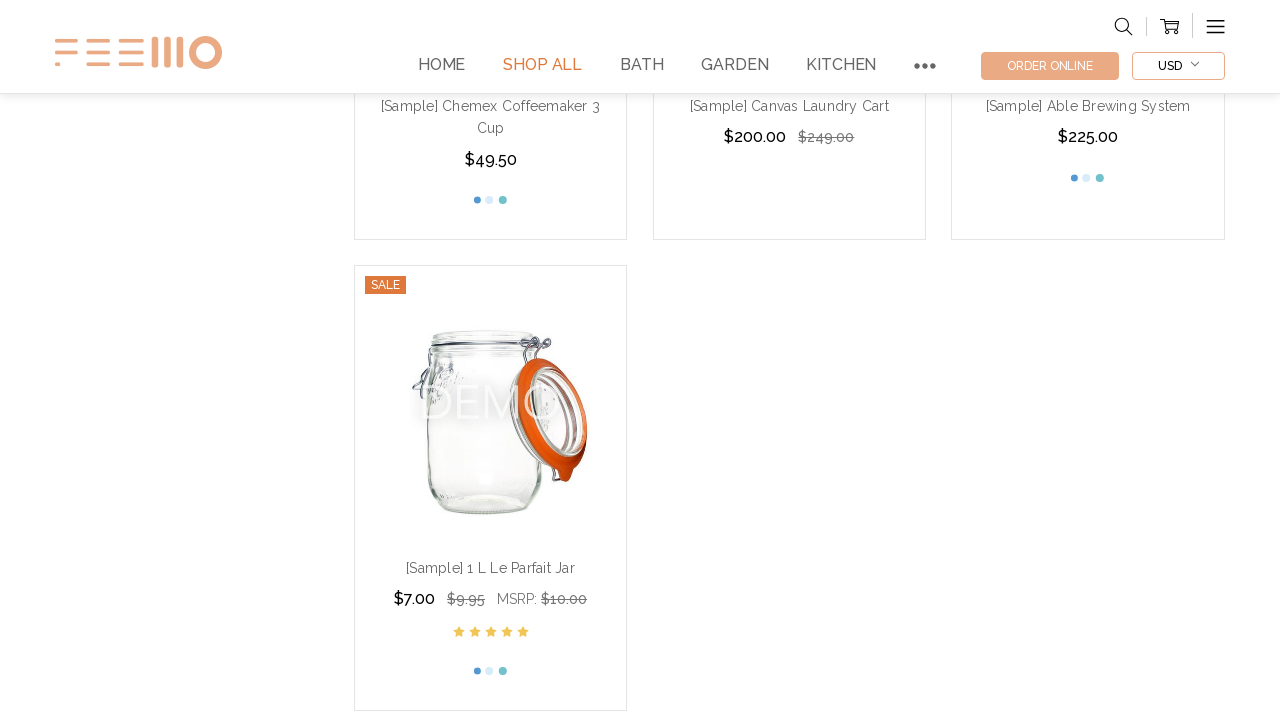

Selected sorting option at index 5 on select
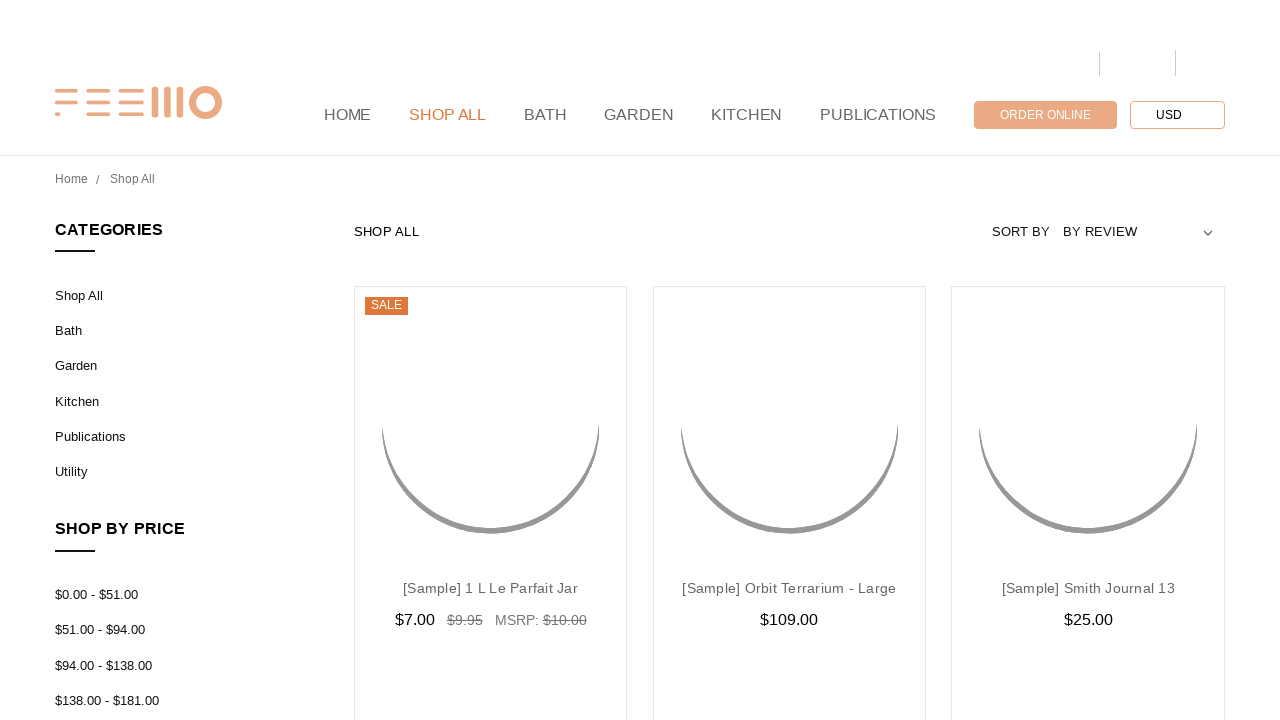

Scrolled to 600px
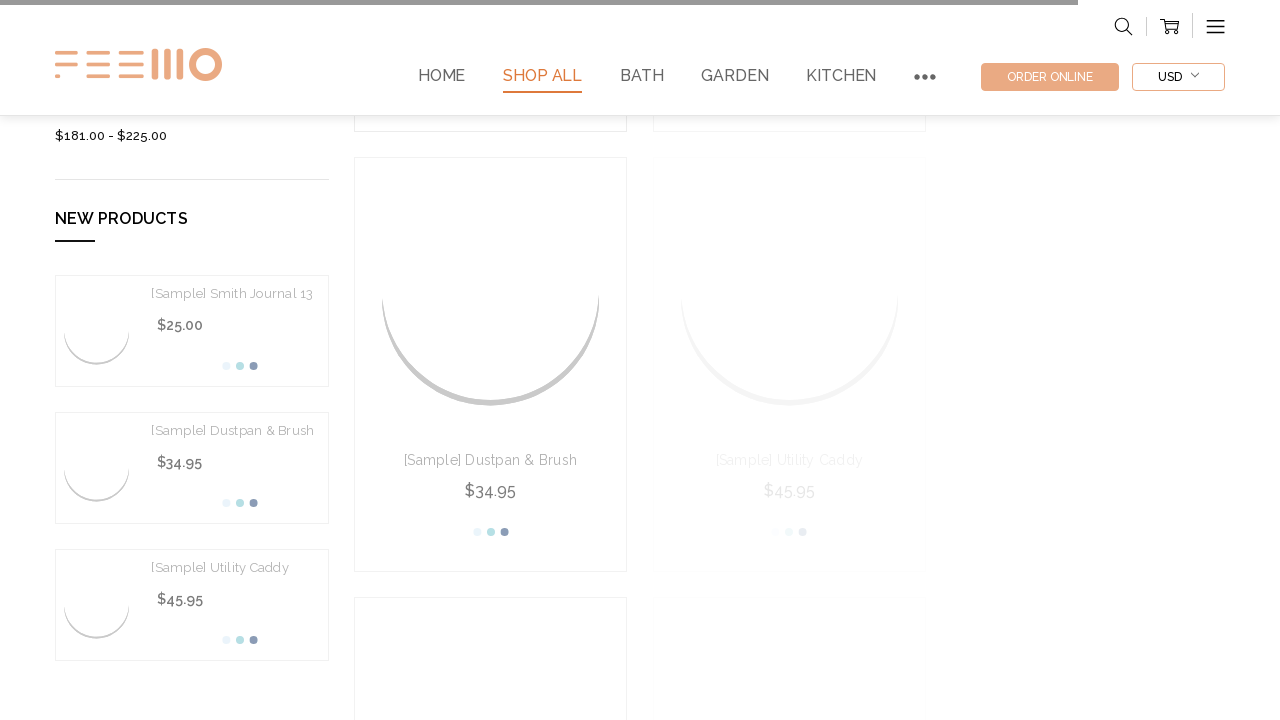

Waited 1 second for content to load
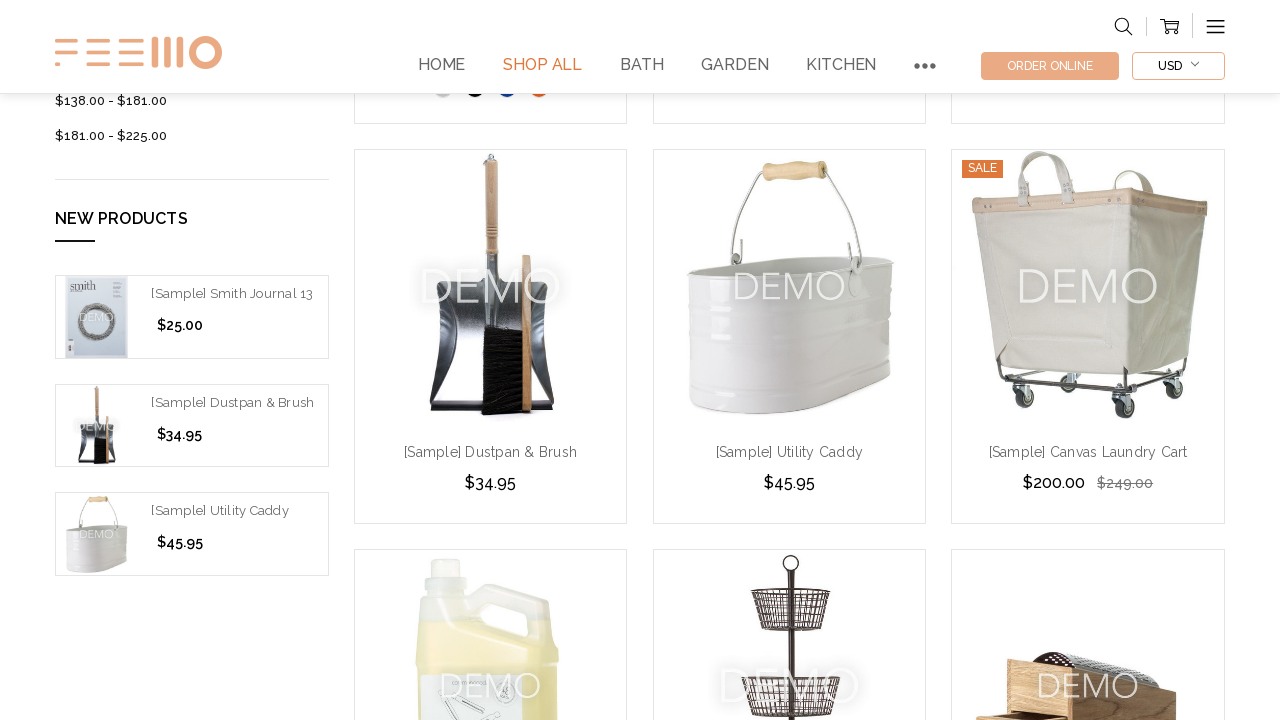

Scrolled to 1200px
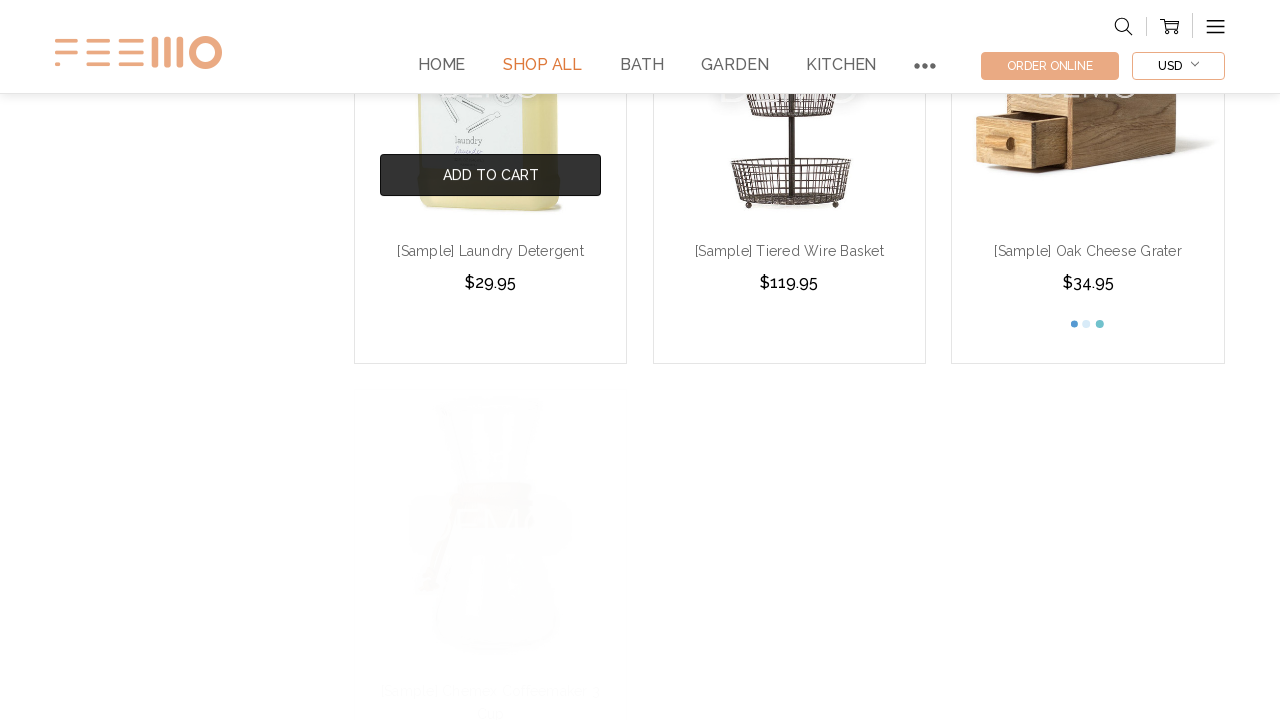

Waited 1 second for content to load
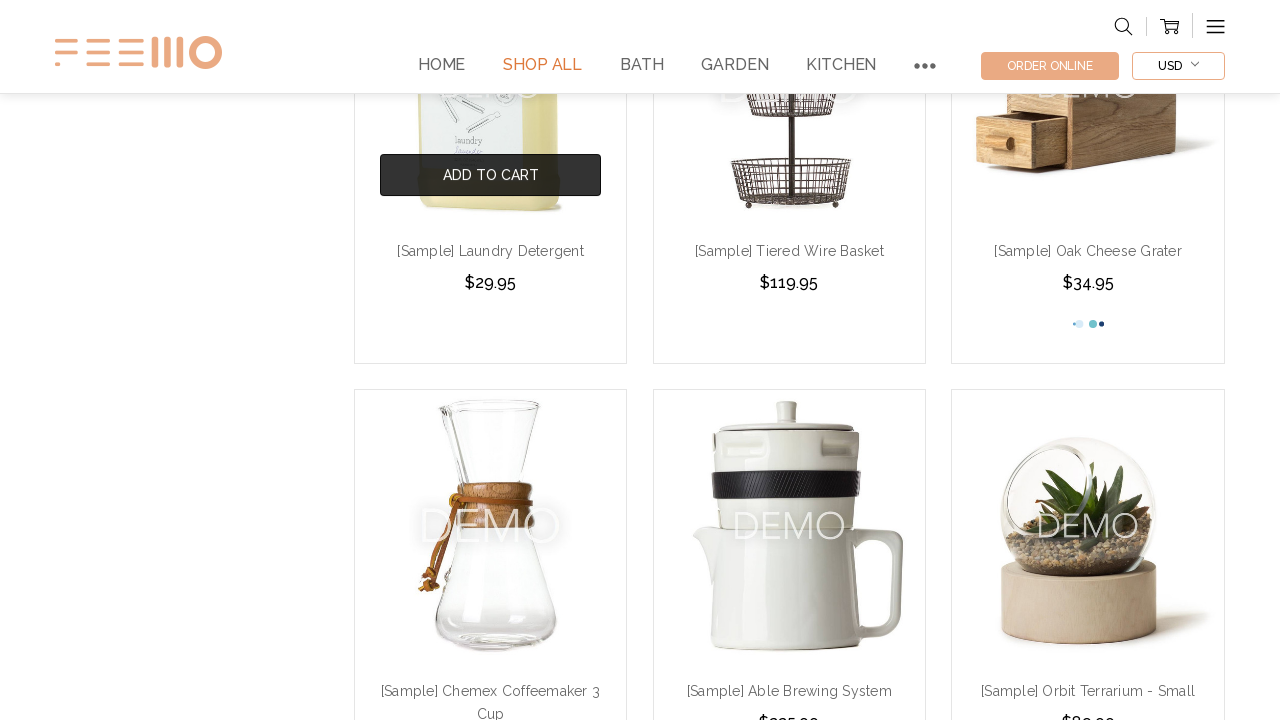

Scrolled to 1800px
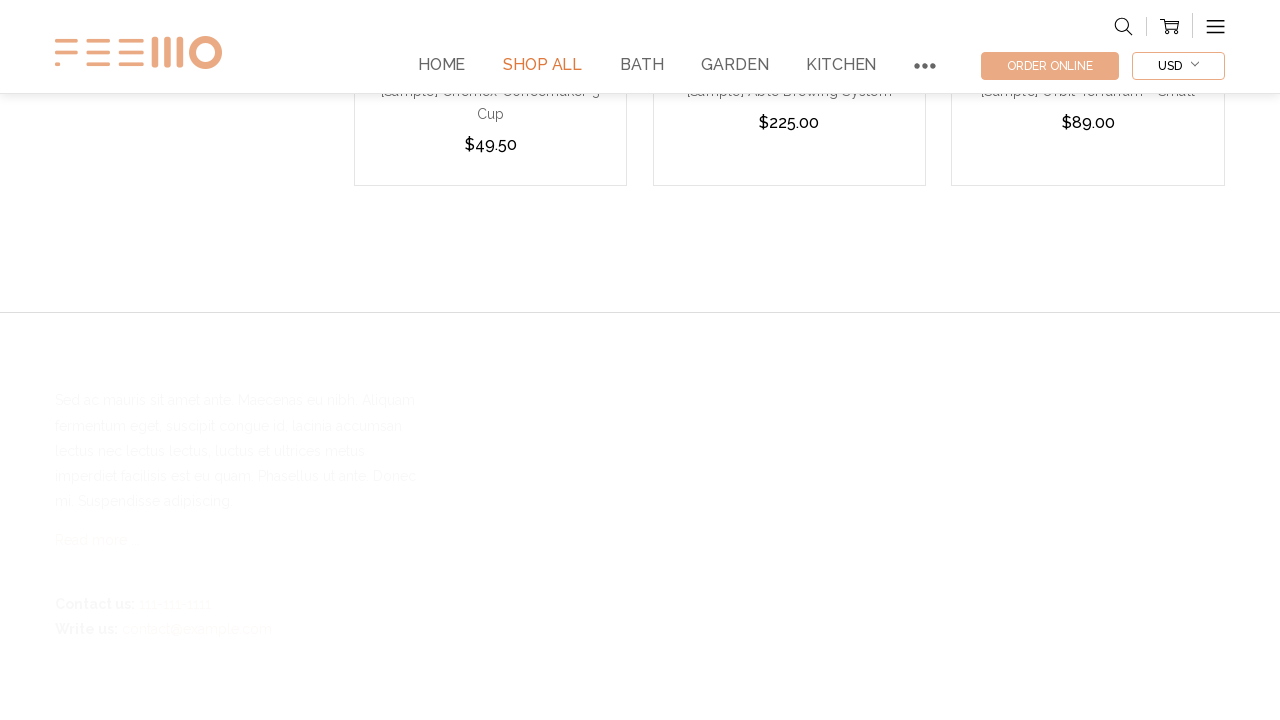

Waited 1 second for content to load
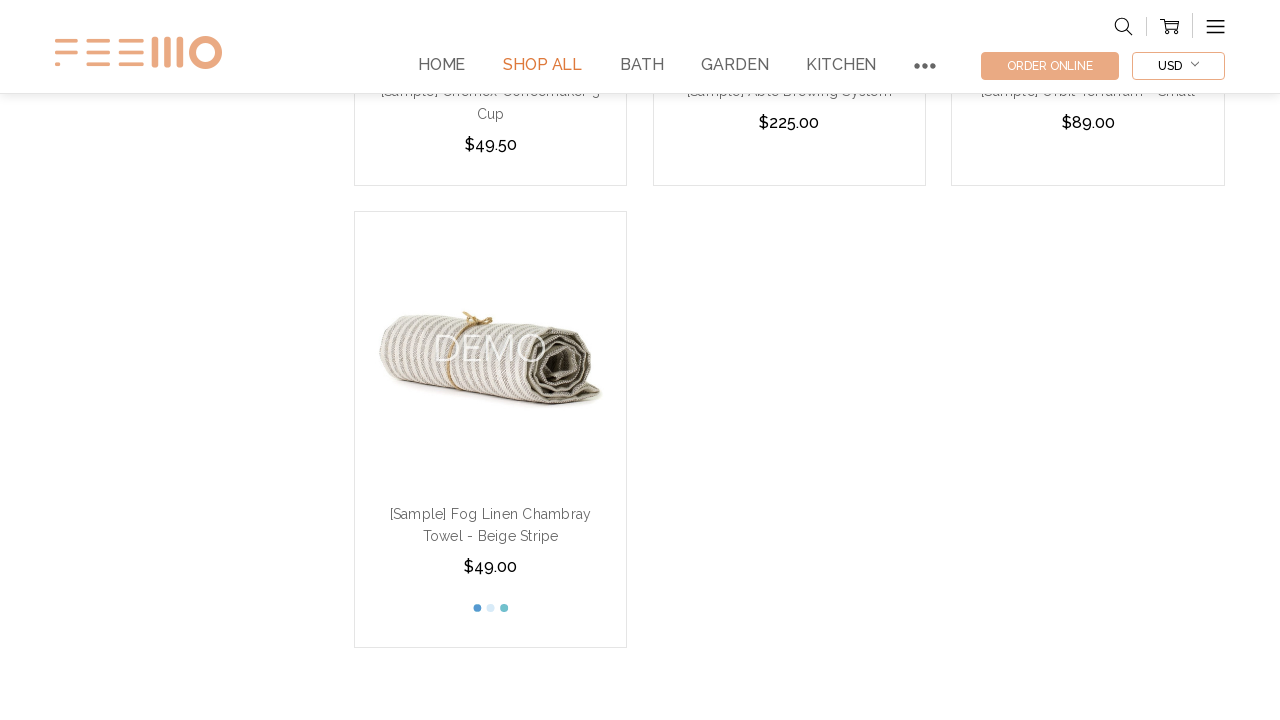

Selected sorting option at index 6 on select
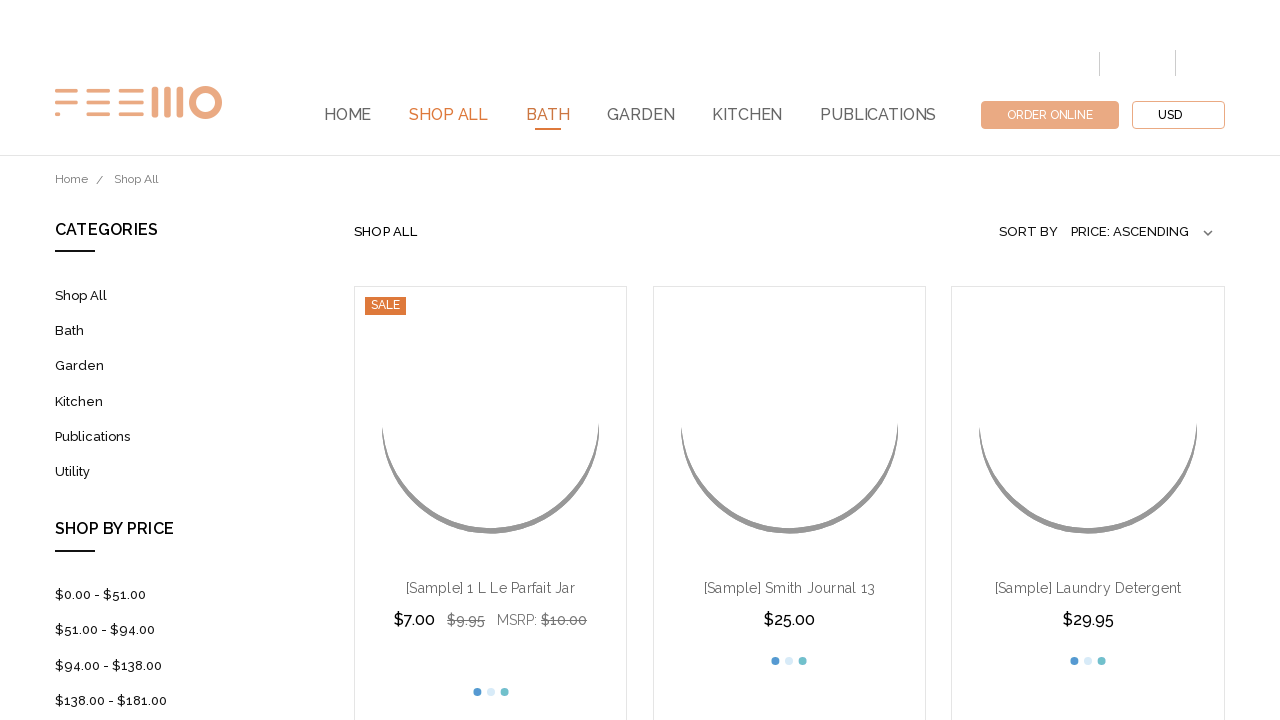

Scrolled to 600px
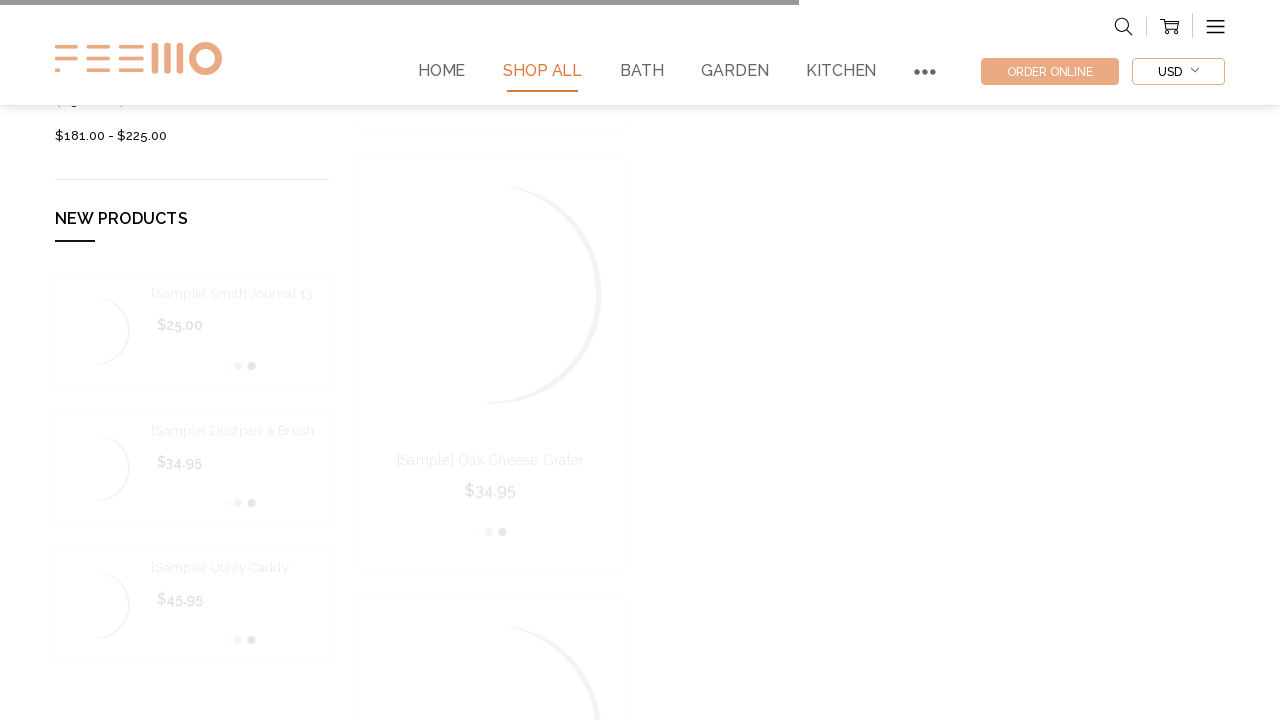

Waited 1 second for content to load
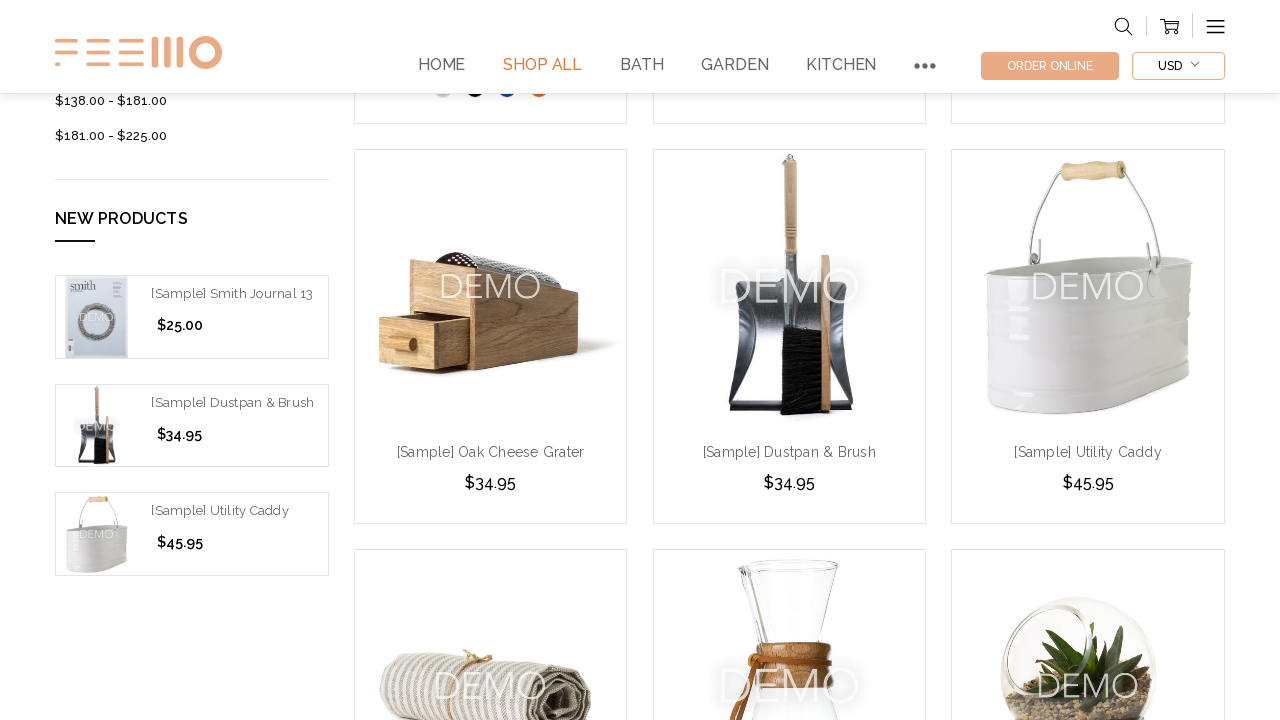

Scrolled to 1200px
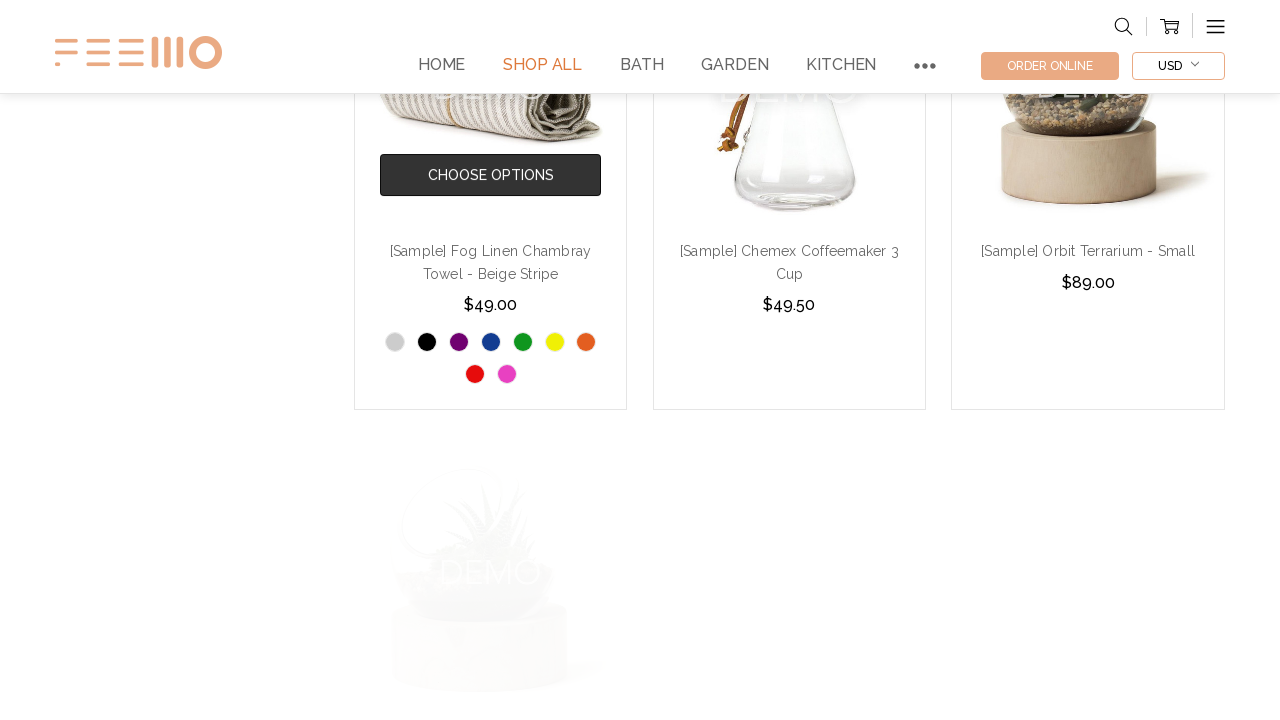

Waited 1 second for content to load
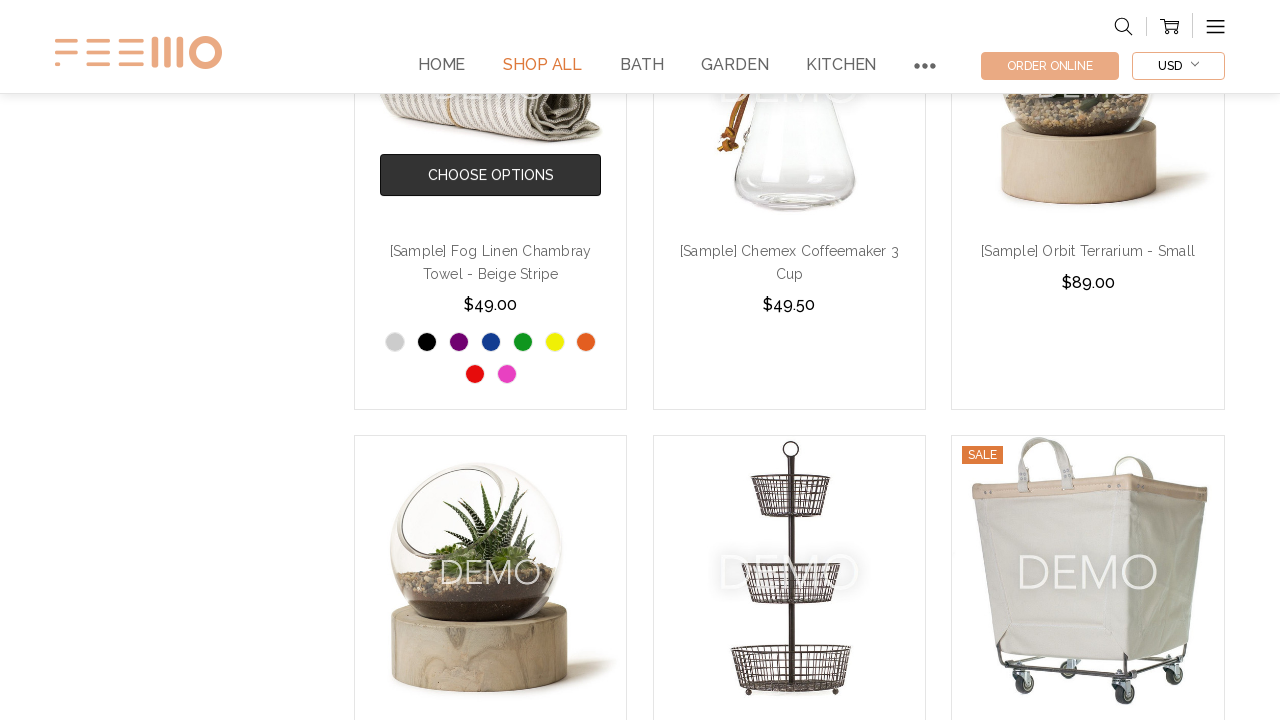

Scrolled to 1800px
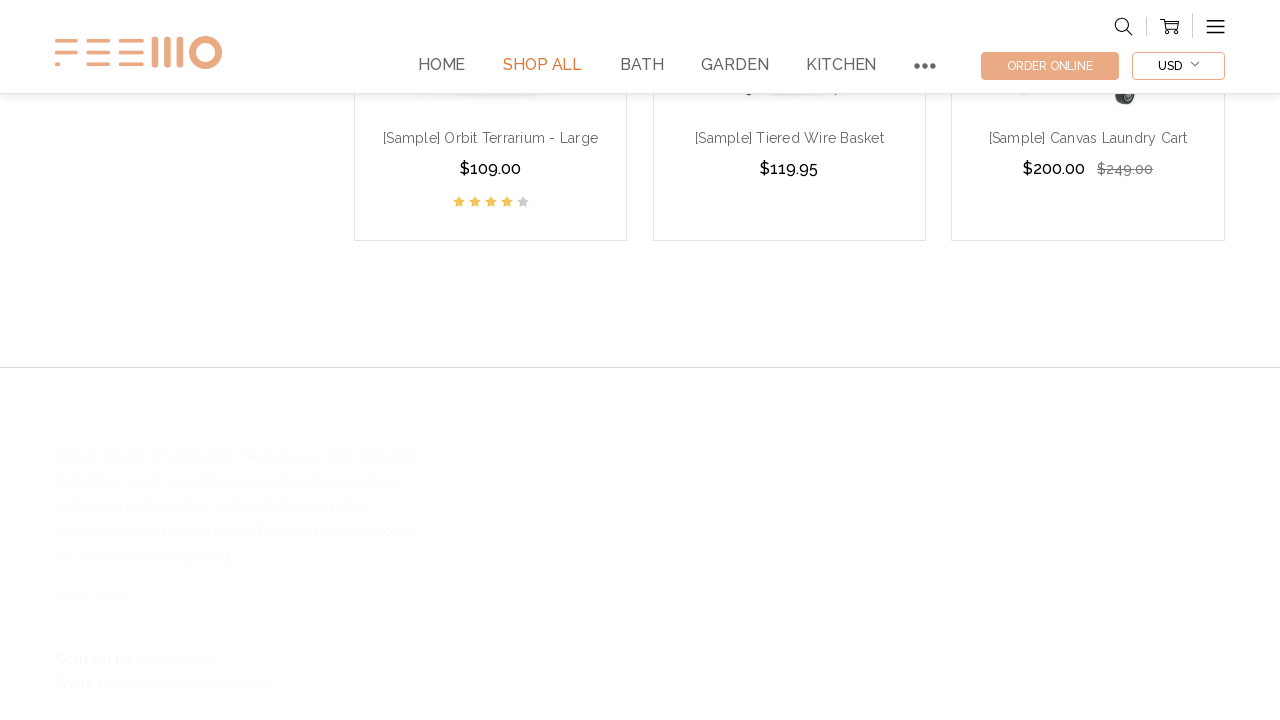

Waited 1 second for content to load
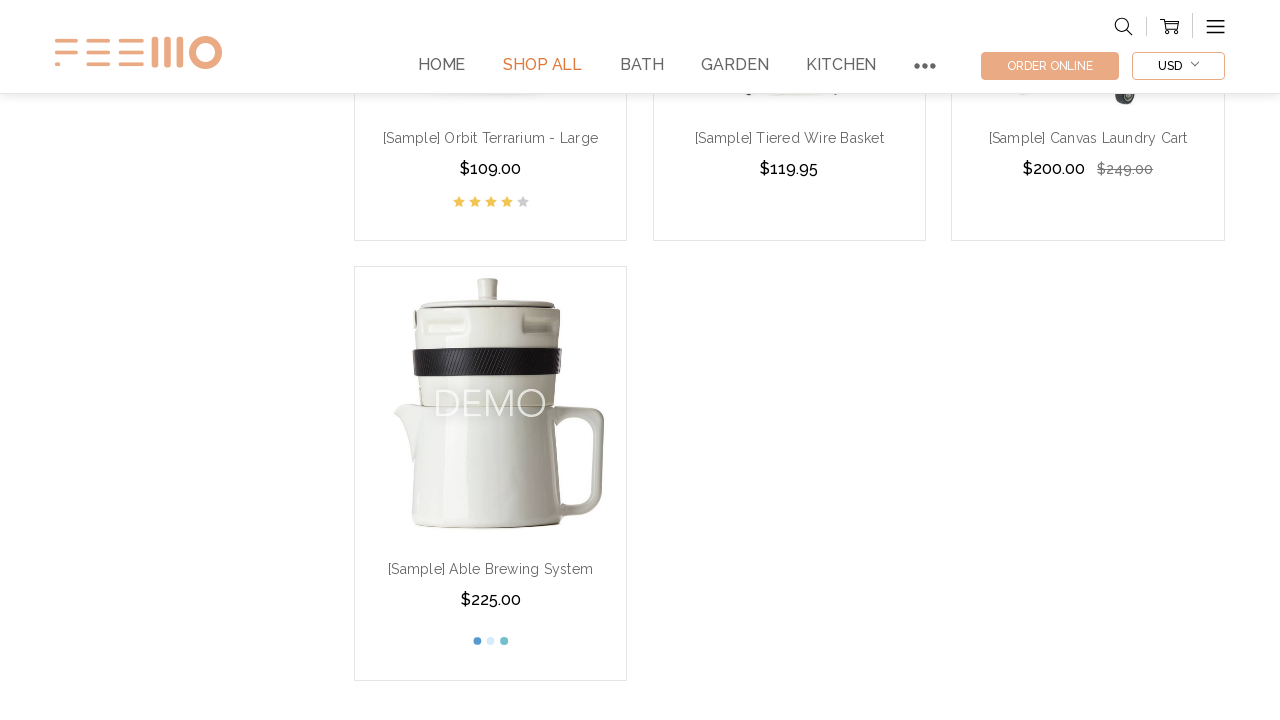

Selected sorting option at index 7 on select
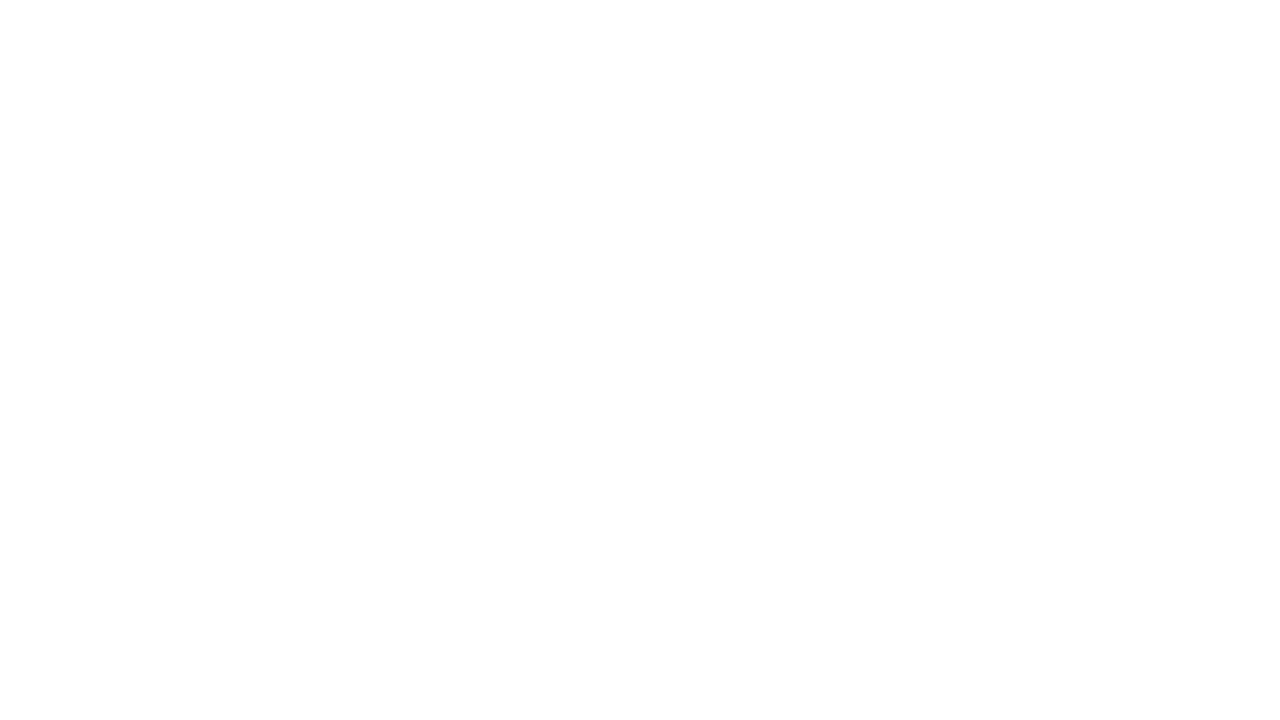

Scrolled to 600px
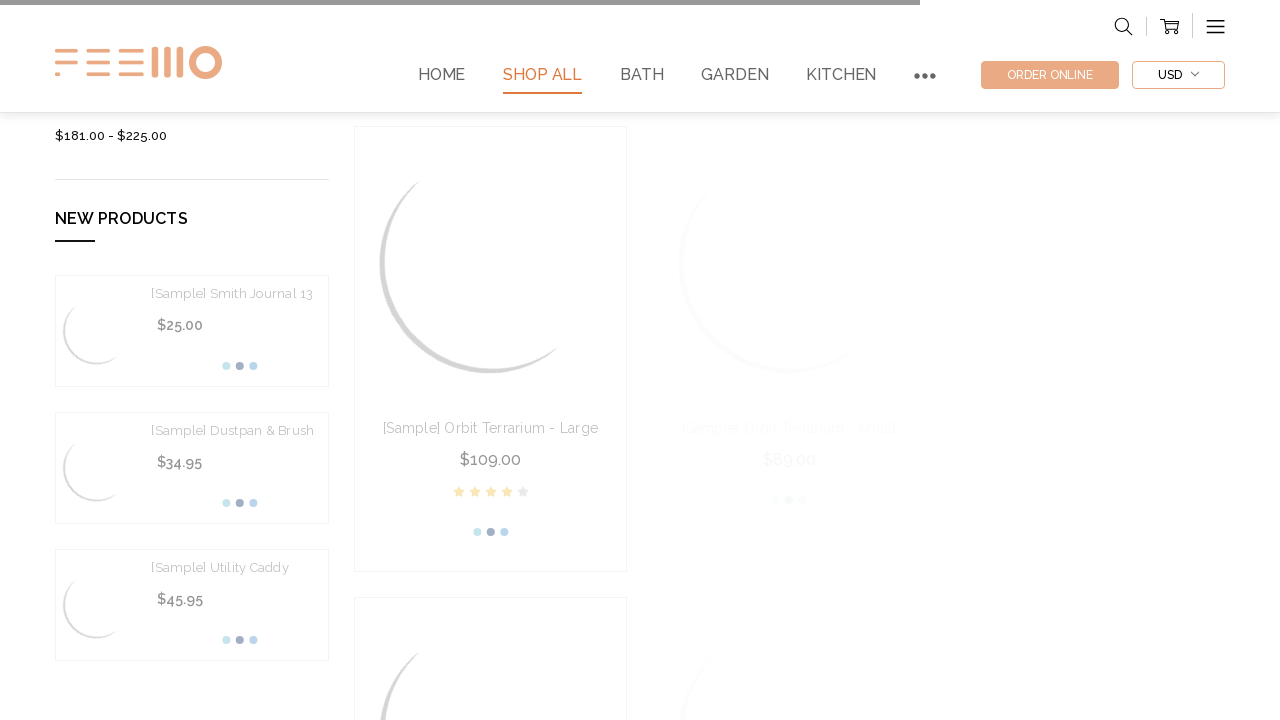

Waited 1 second for content to load
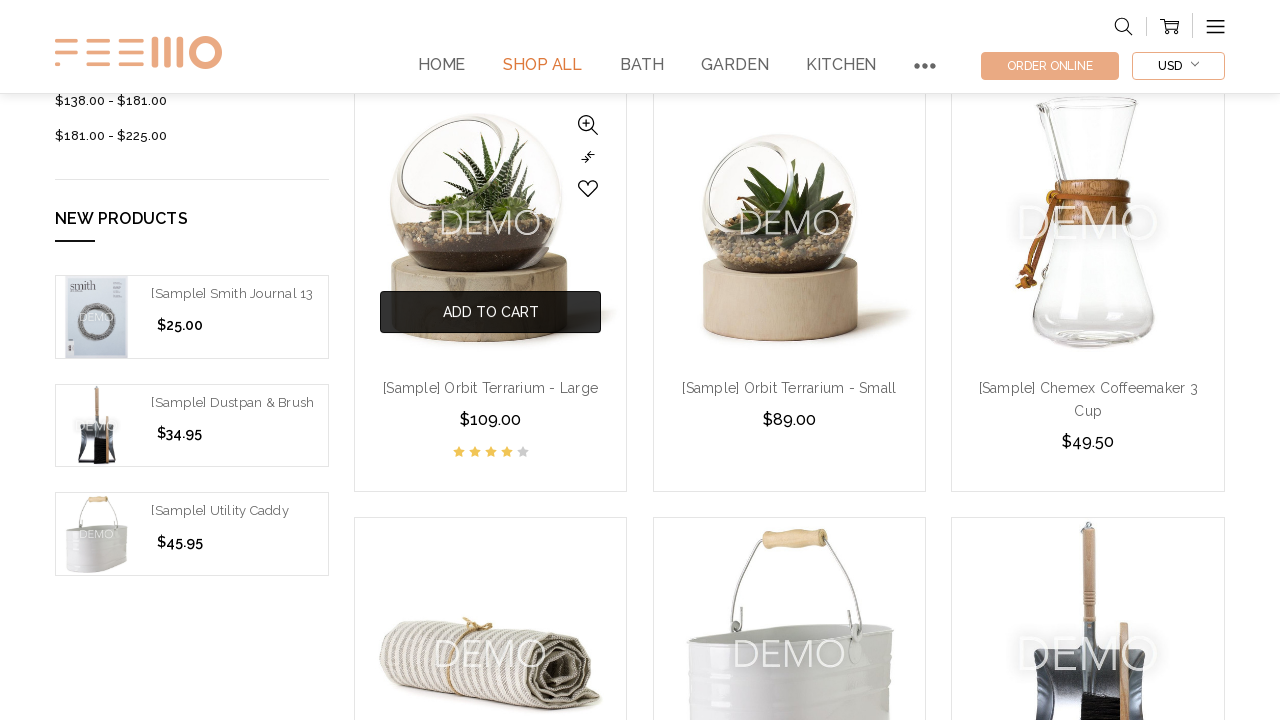

Scrolled to 1200px
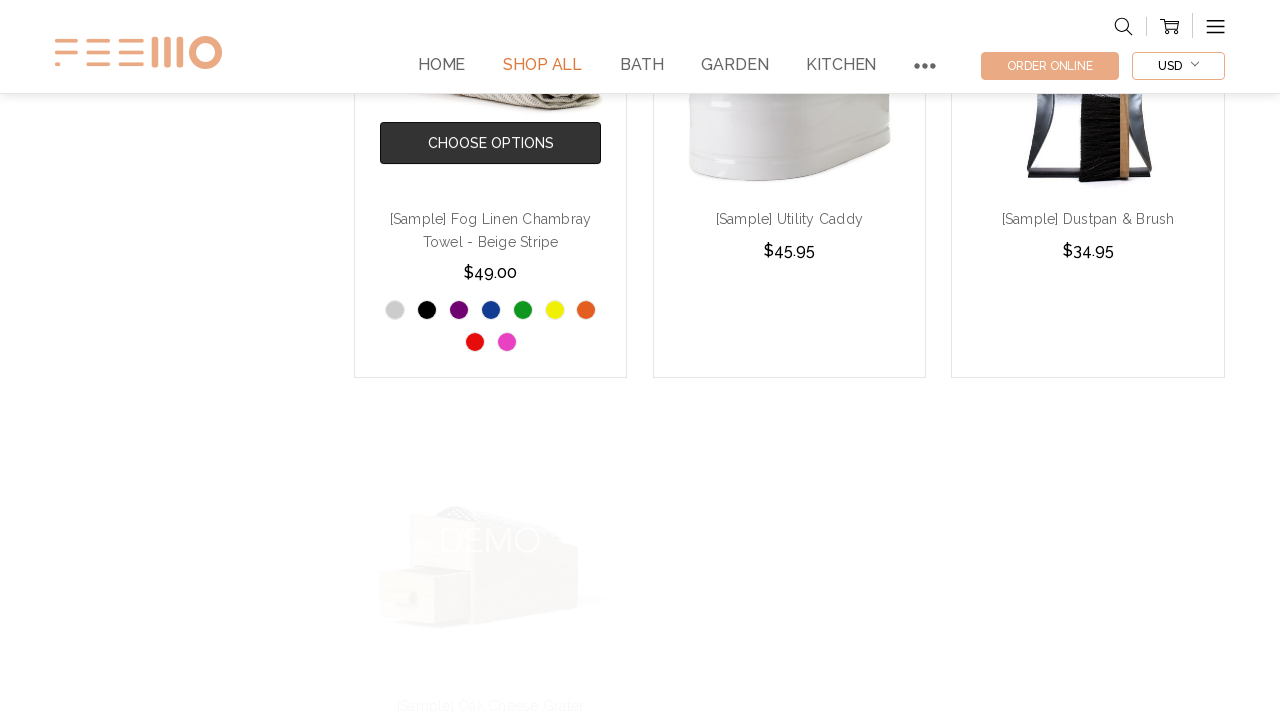

Waited 1 second for content to load
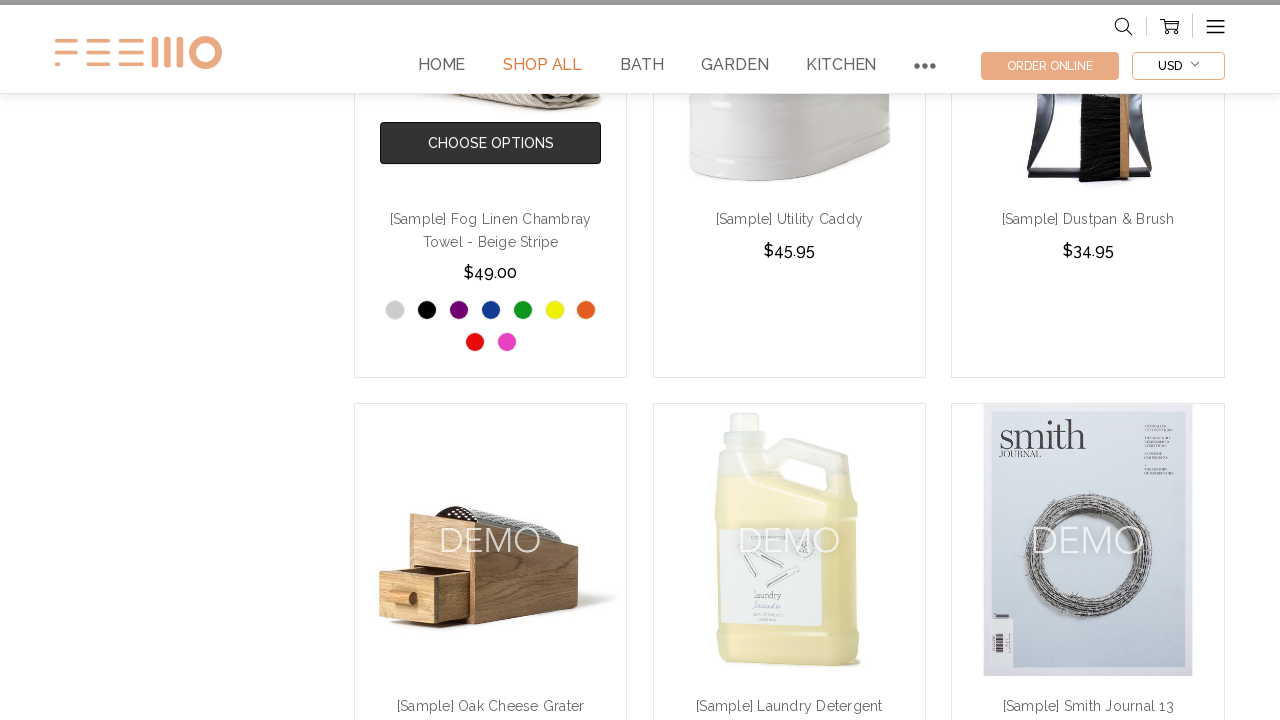

Scrolled to 1800px
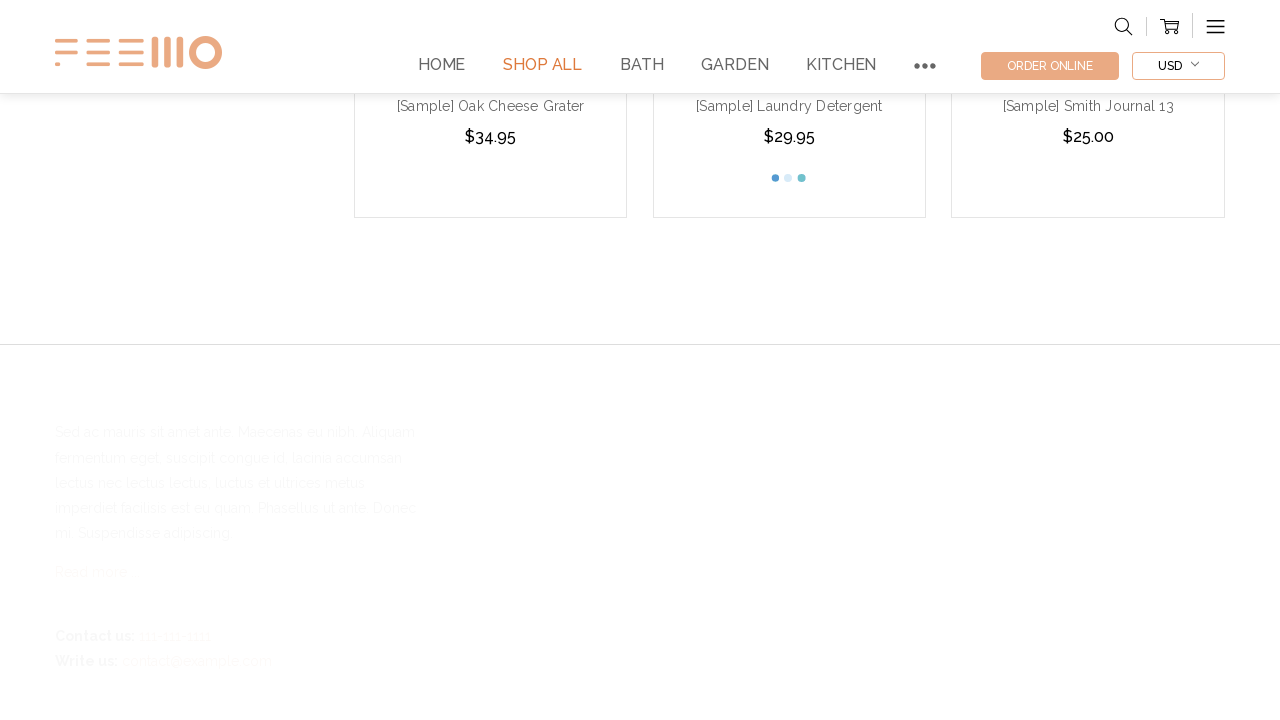

Waited 1 second for content to load
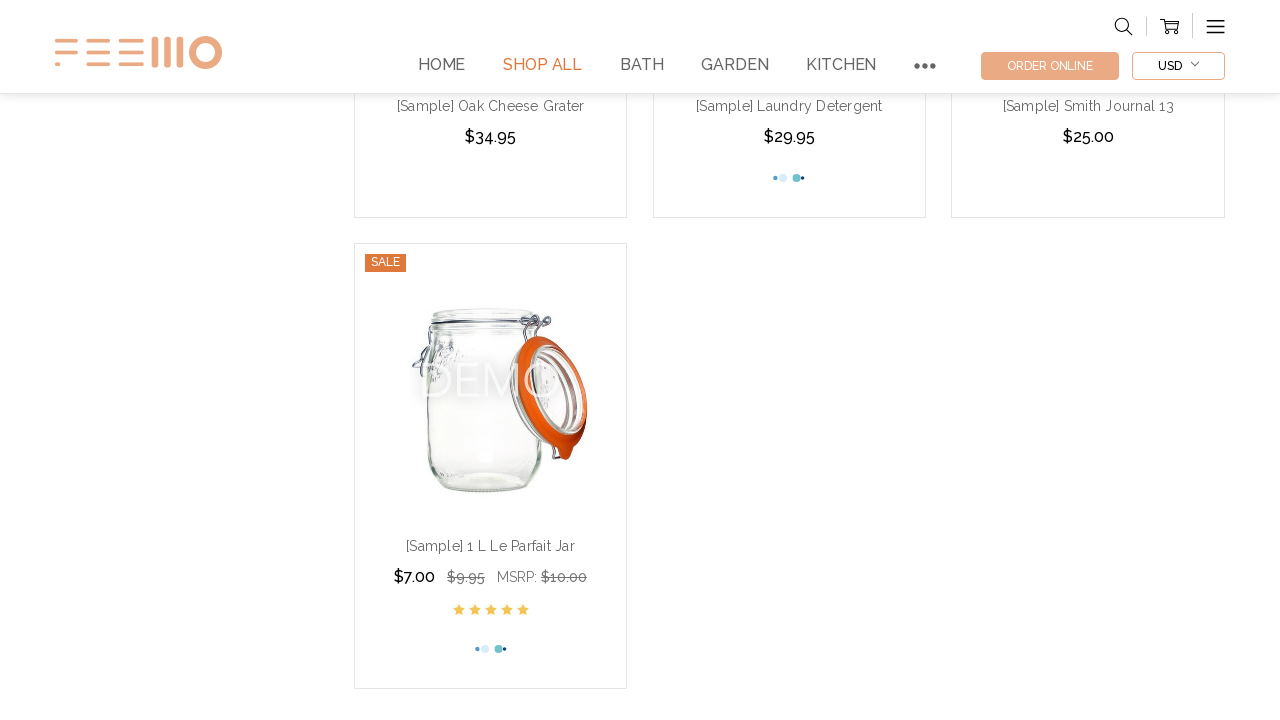

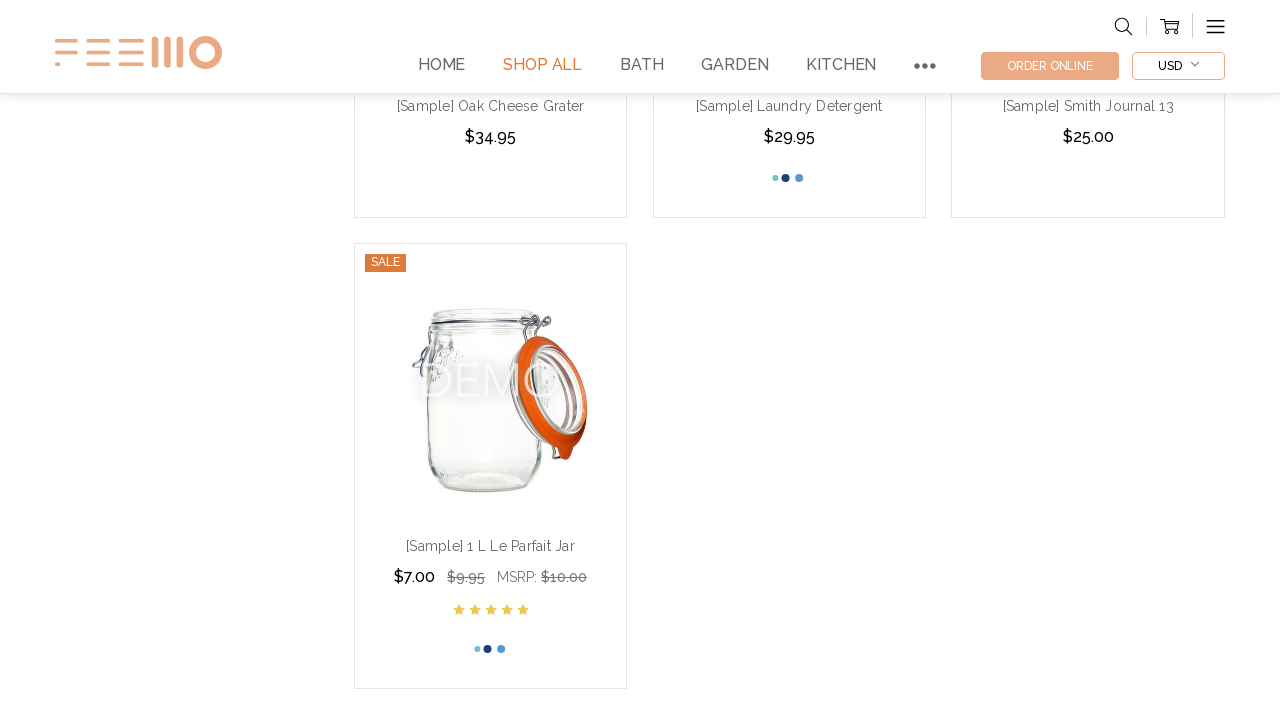